Tests a tag input box component by removing existing tags, adding new tags using keyboard input, verifying tag count, and testing XSS prevention by attempting to add a script tag

Starting URL: https://qaplayground.dev/apps/tags-input-box/

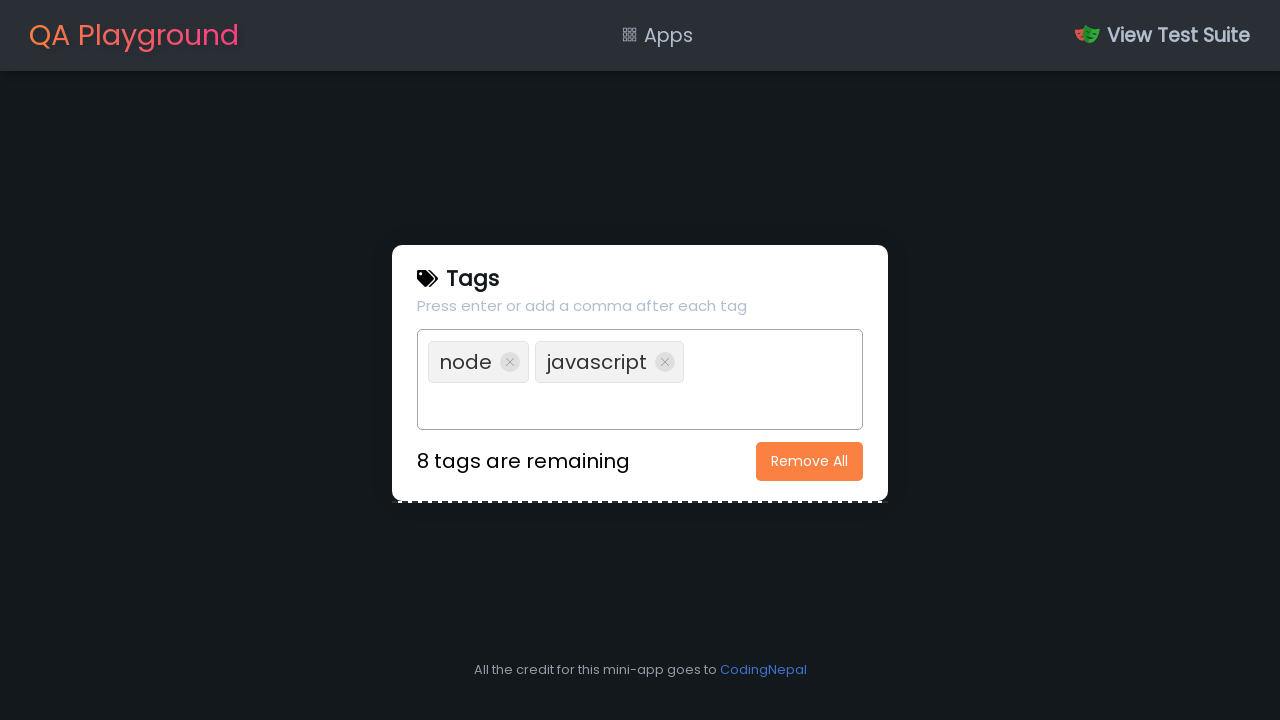

Retrieved initial tags from the page
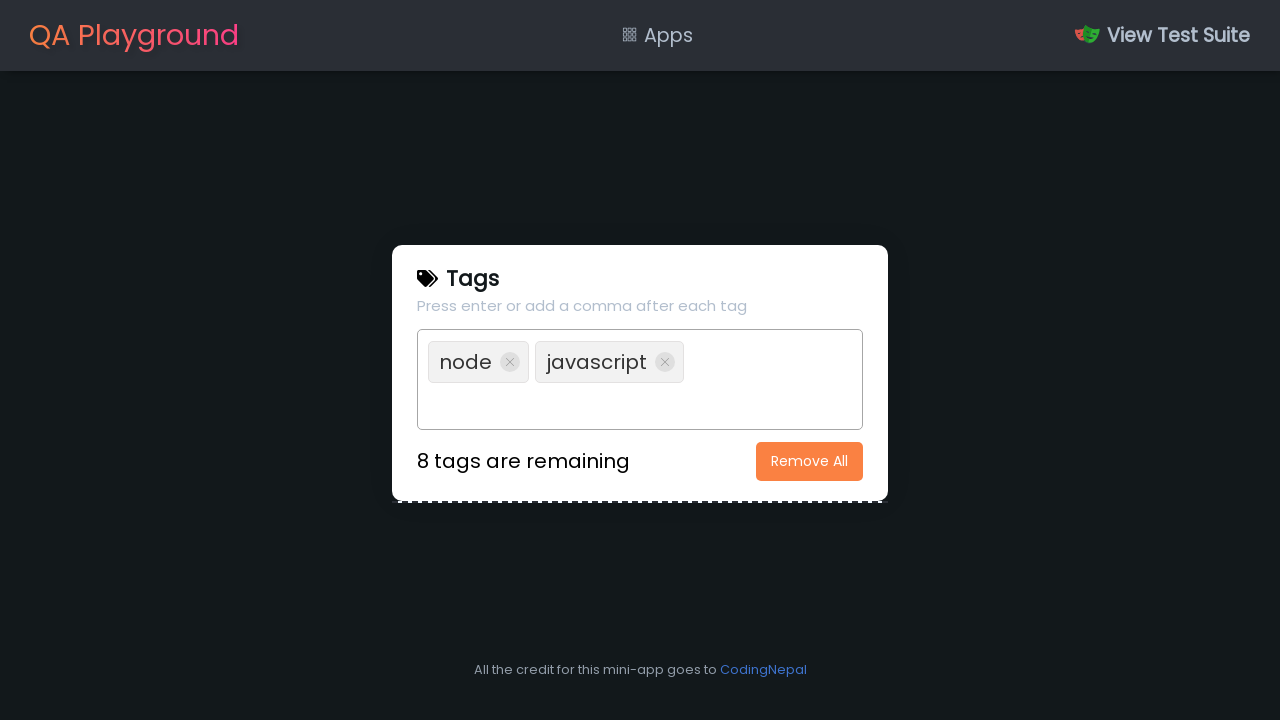

Clicked 'Remove All' button to clear existing tags at (810, 461) on xpath=//button[contains(text(),'Remove All')]
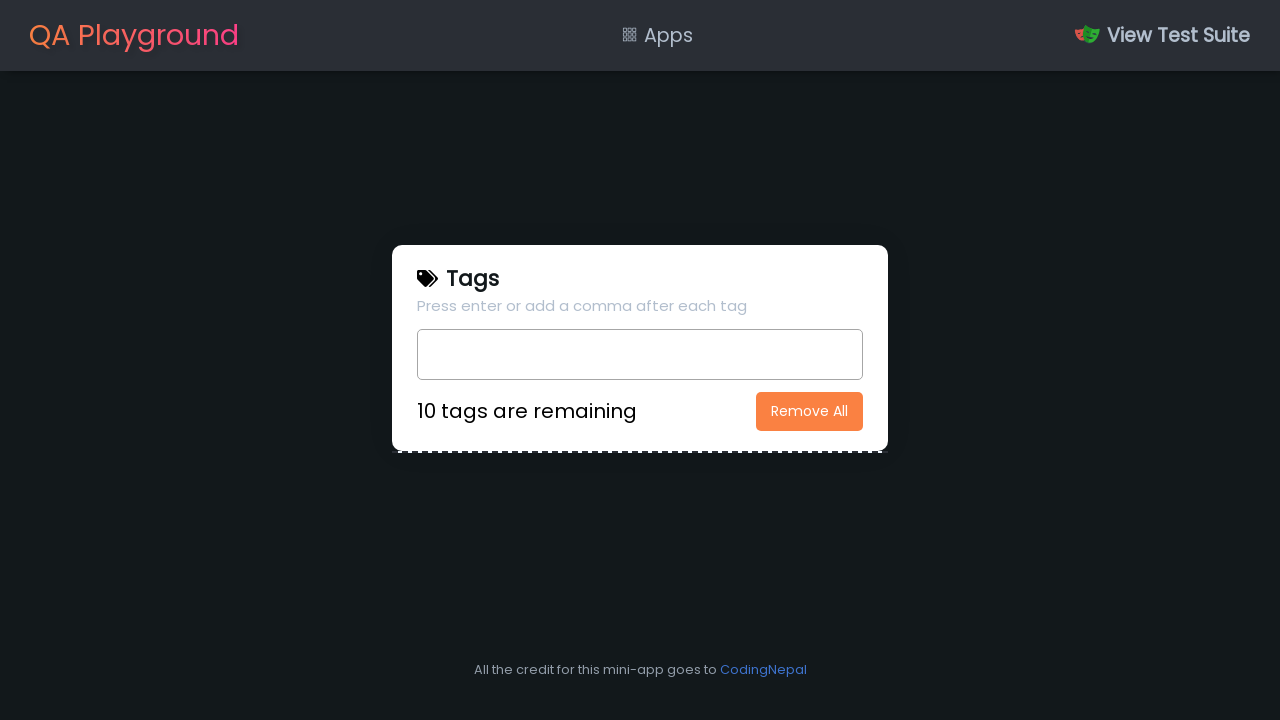

Clicked on the tag input box to focus it at (640, 354) on xpath=//div[@class='content']/ul/input
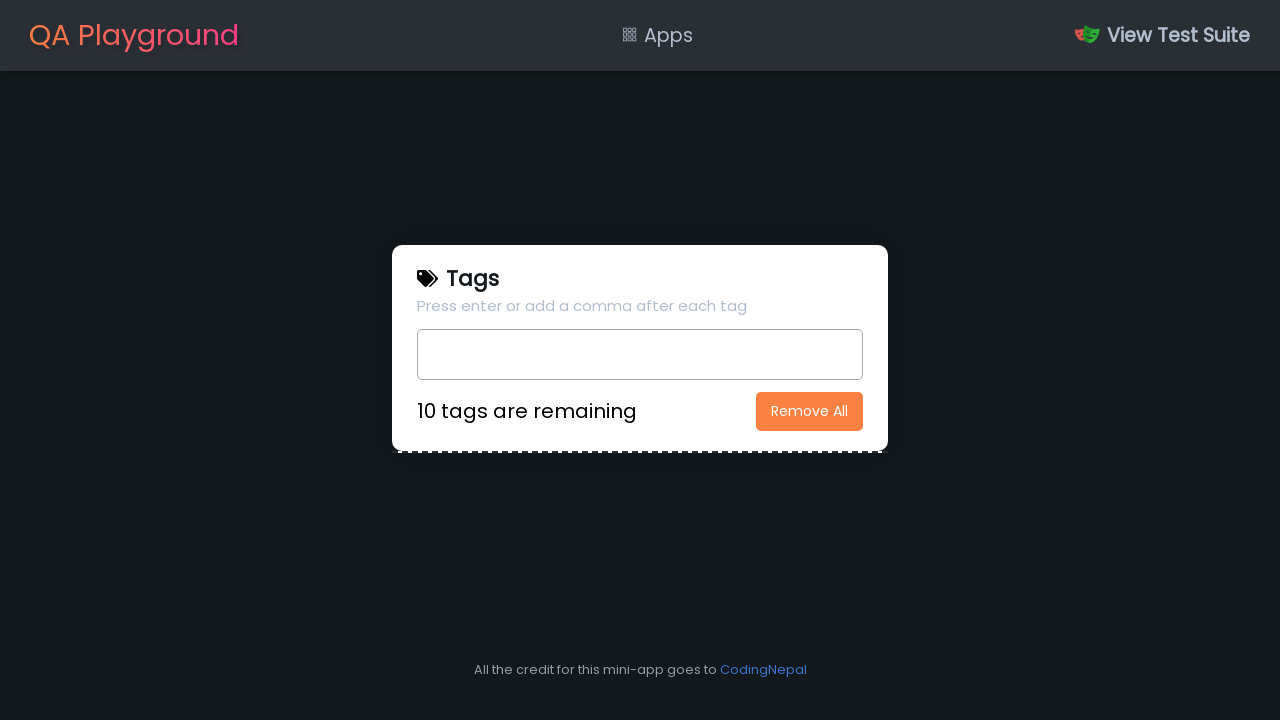

Filled input box with tag name 'Emma' on xpath=//div[@class='content']/ul/input
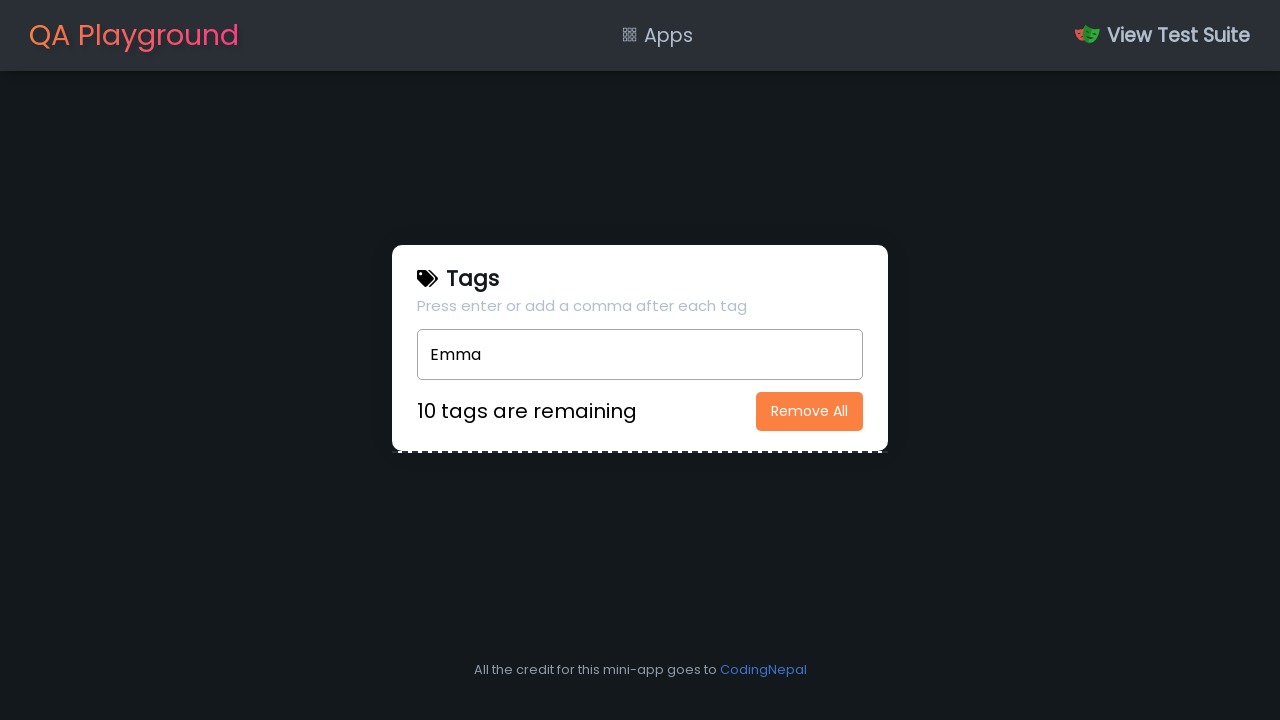

Pressed Enter to add tag 'Emma'
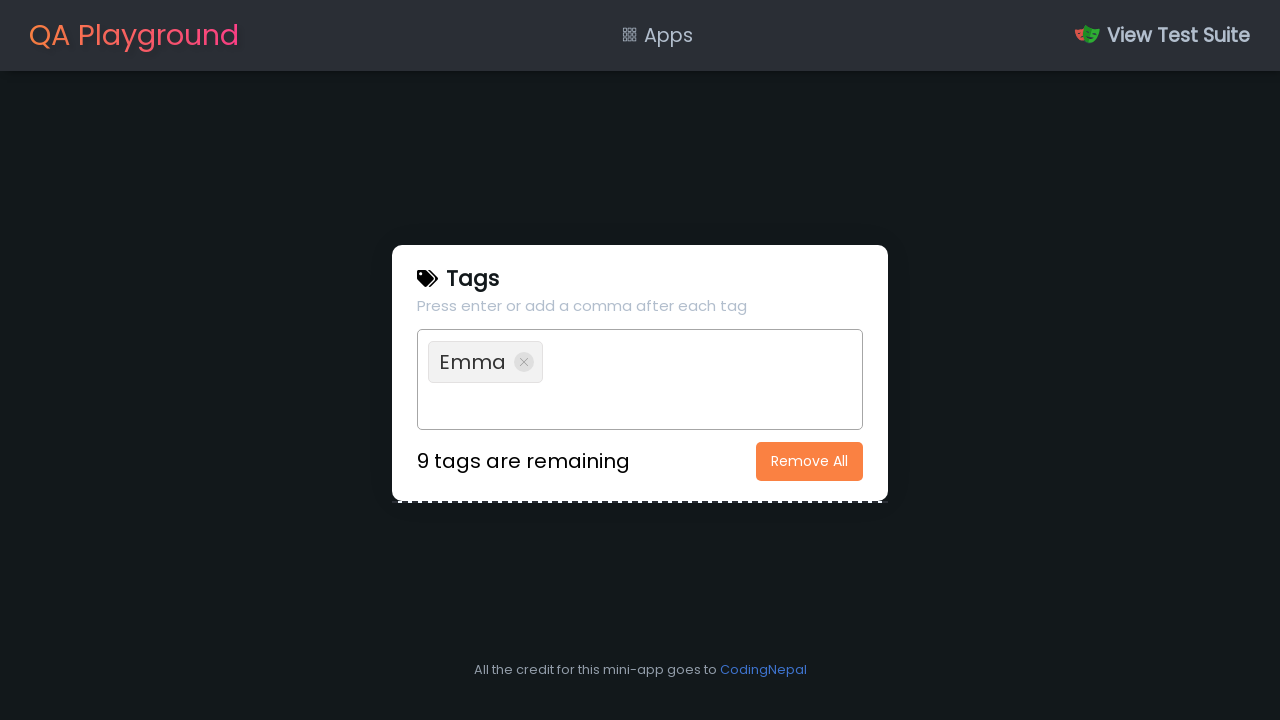

Waited 500ms for tag 'Emma' to be processed
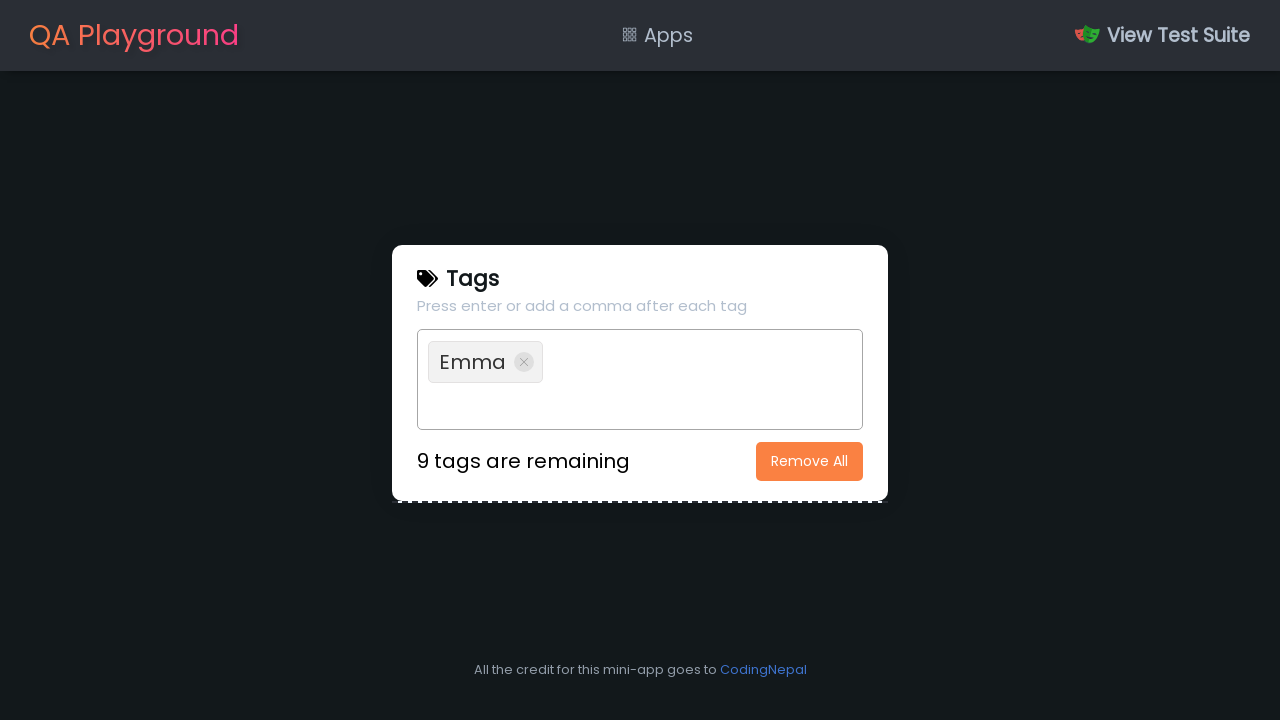

Filled input box with tag name 'Oliver' on xpath=//div[@class='content']/ul/input
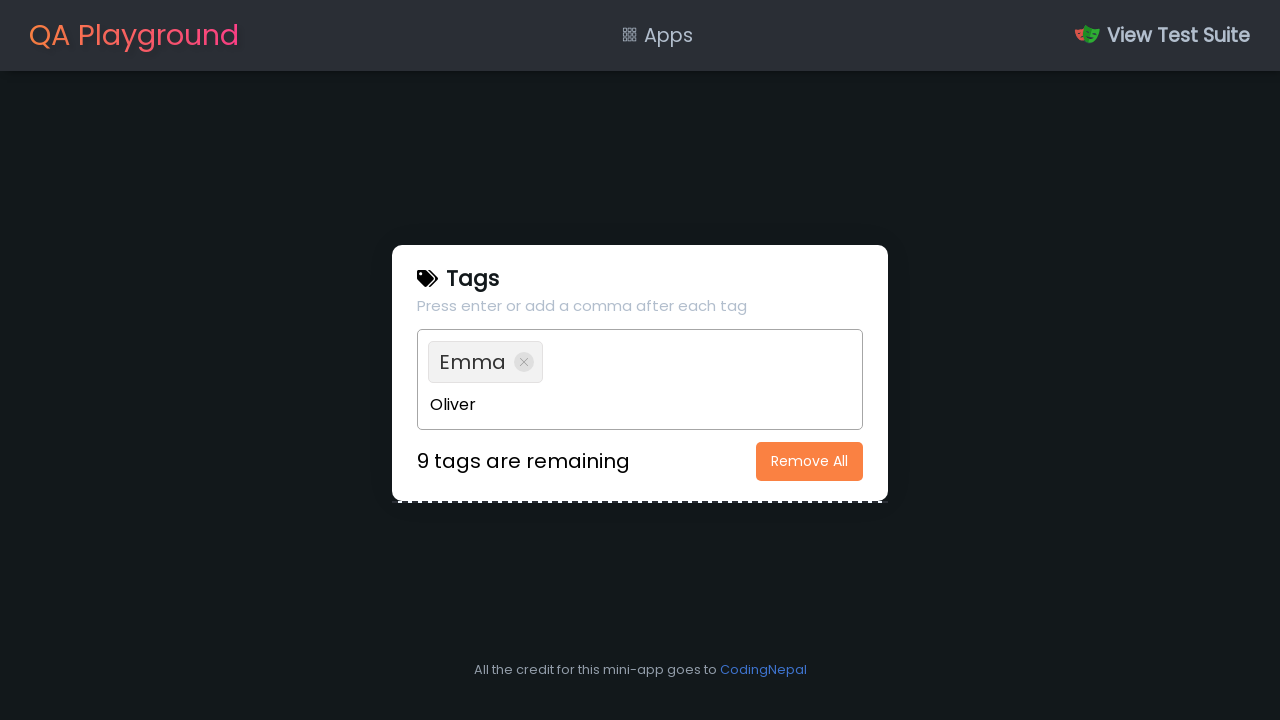

Pressed Enter to add tag 'Oliver'
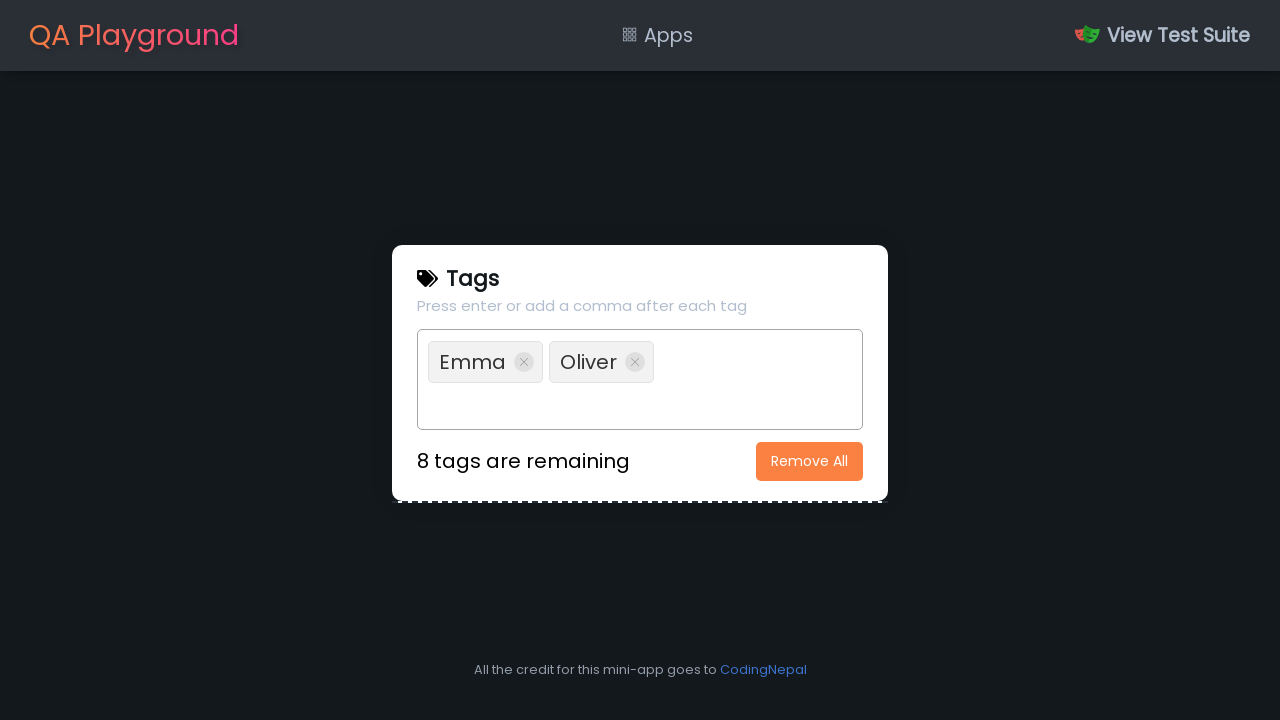

Waited 500ms for tag 'Oliver' to be processed
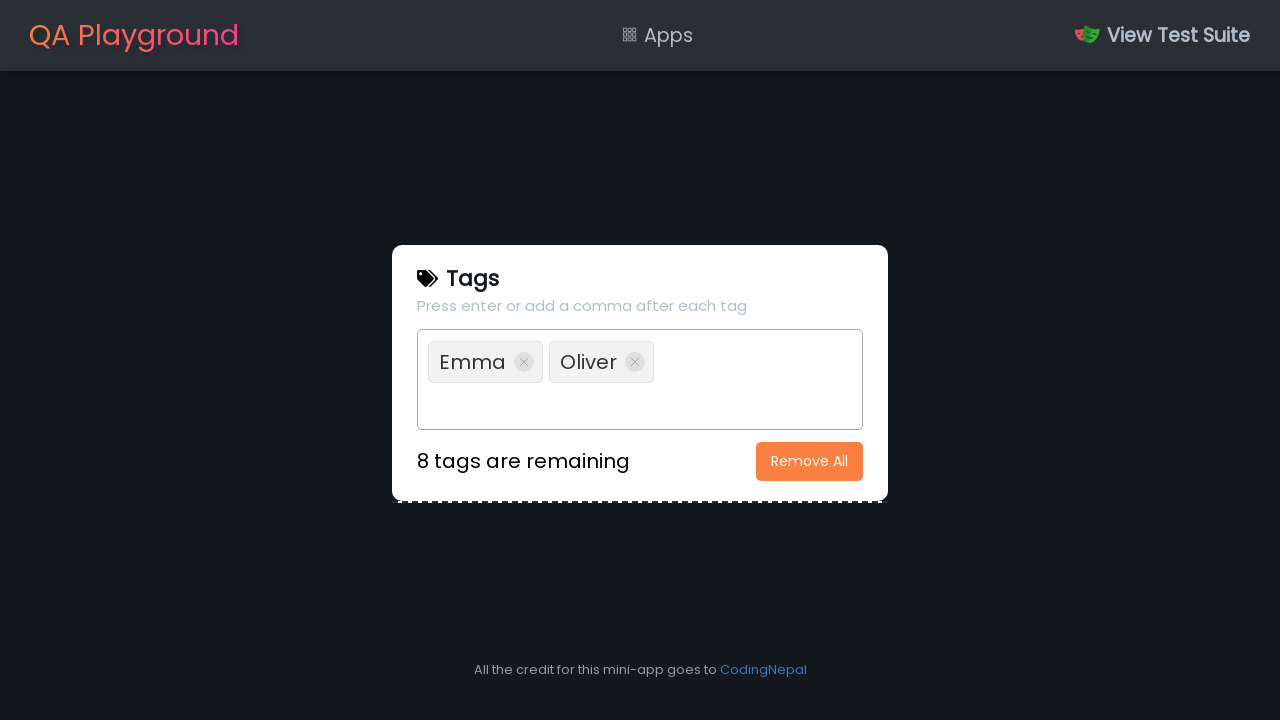

Filled input box with tag name 'Sophia' on xpath=//div[@class='content']/ul/input
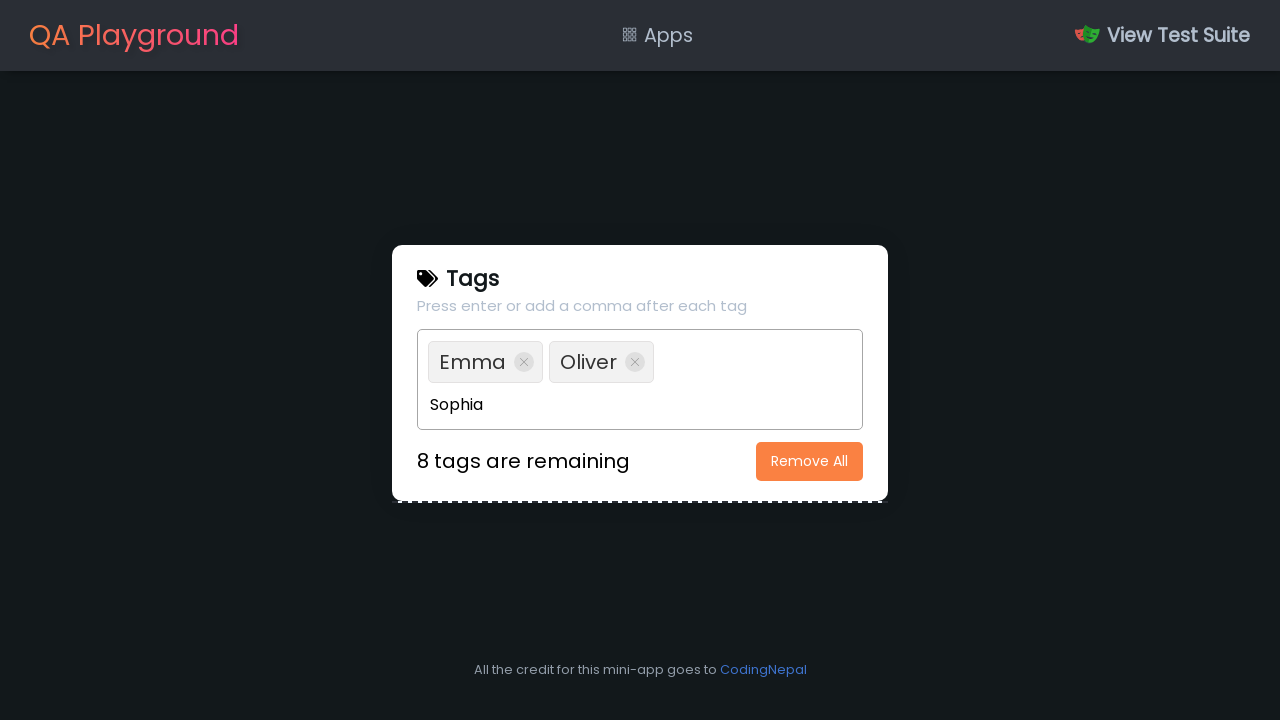

Pressed Enter to add tag 'Sophia'
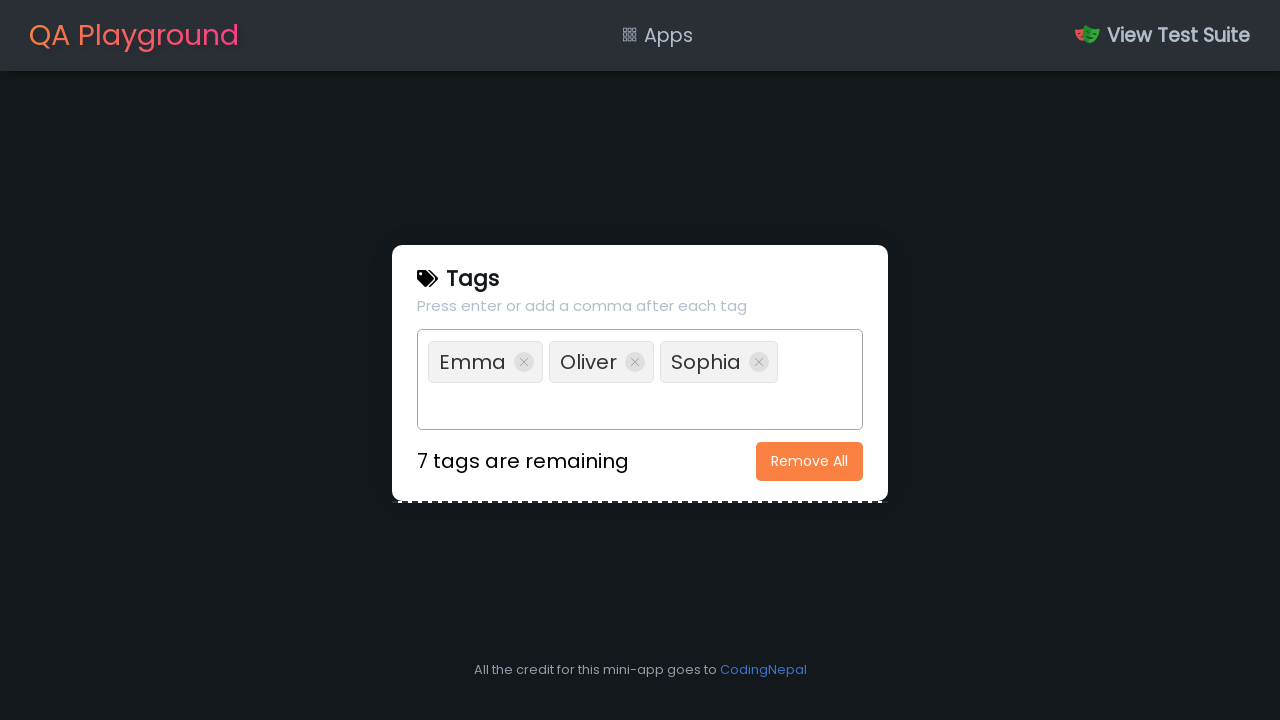

Waited 500ms for tag 'Sophia' to be processed
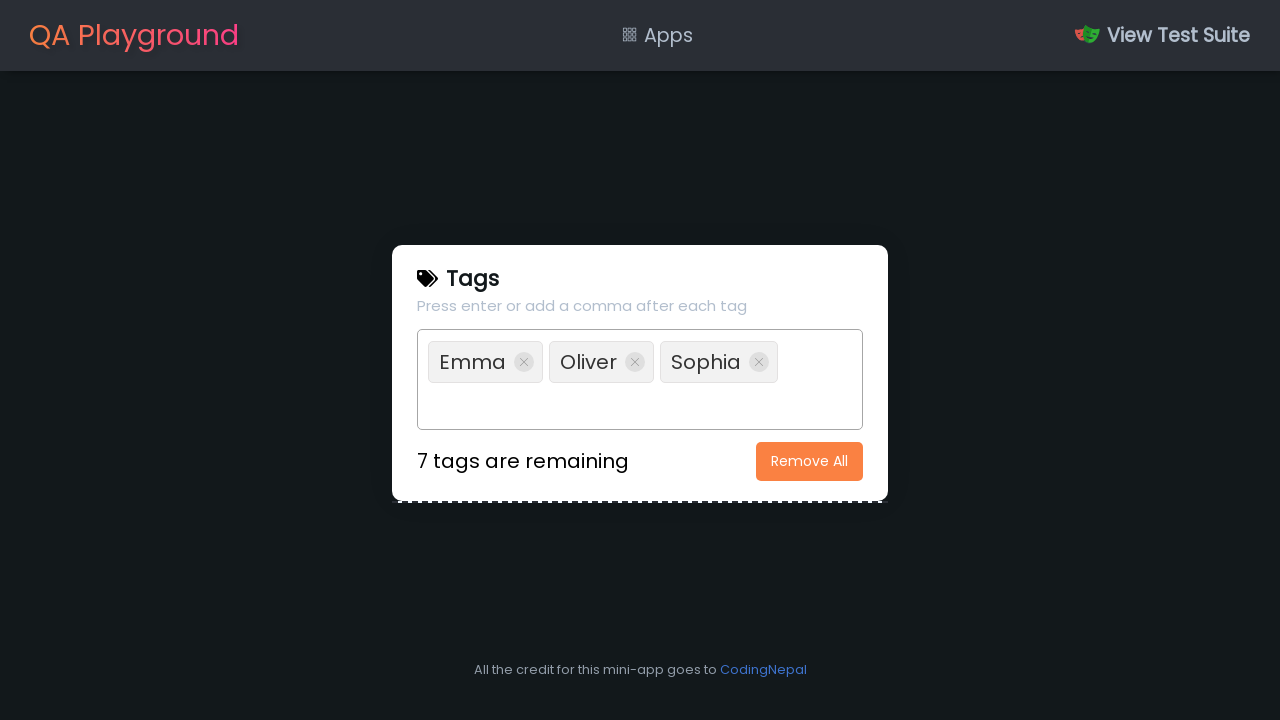

Filled input box with tag name 'William' on xpath=//div[@class='content']/ul/input
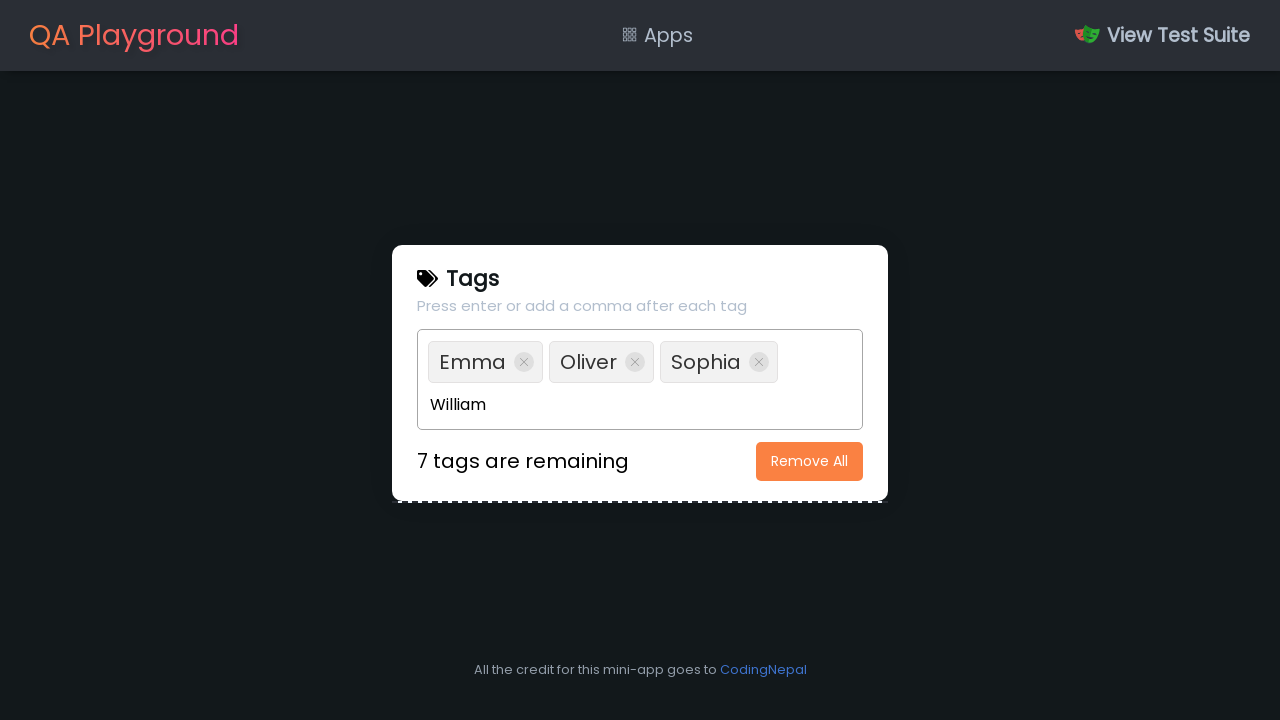

Pressed Enter to add tag 'William'
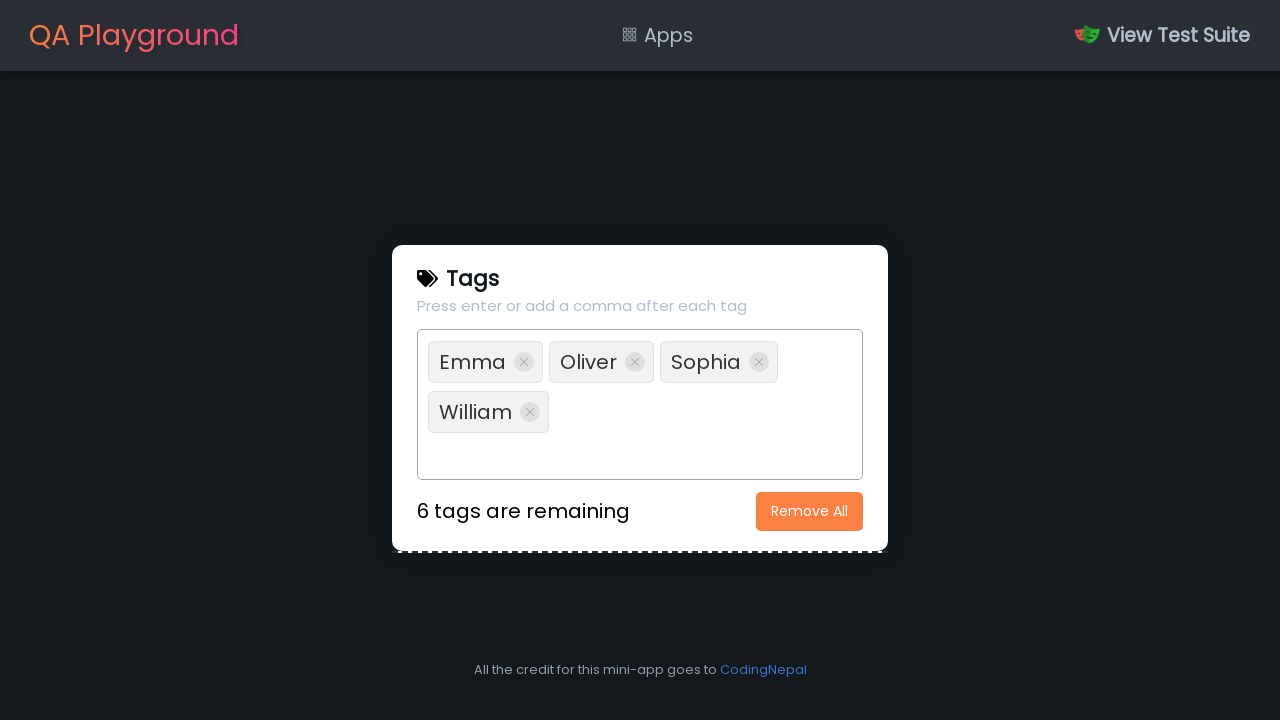

Waited 500ms for tag 'William' to be processed
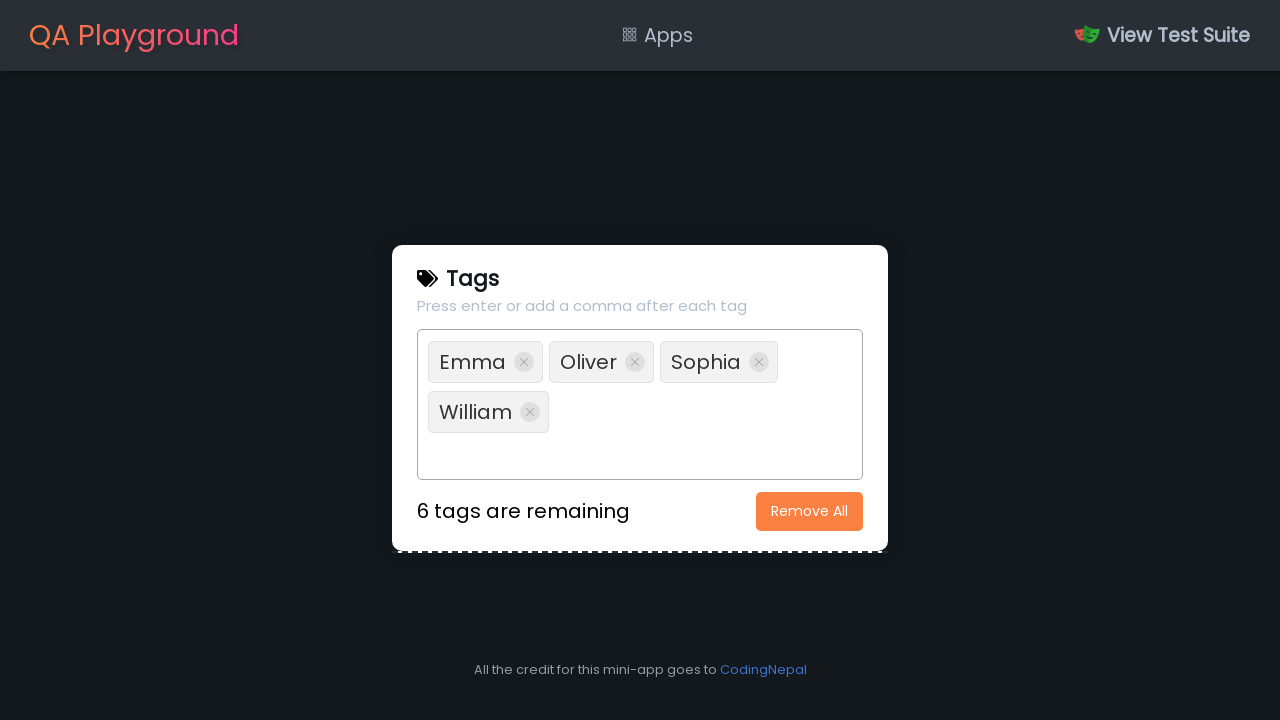

Filled input box with tag name 'Ava' on xpath=//div[@class='content']/ul/input
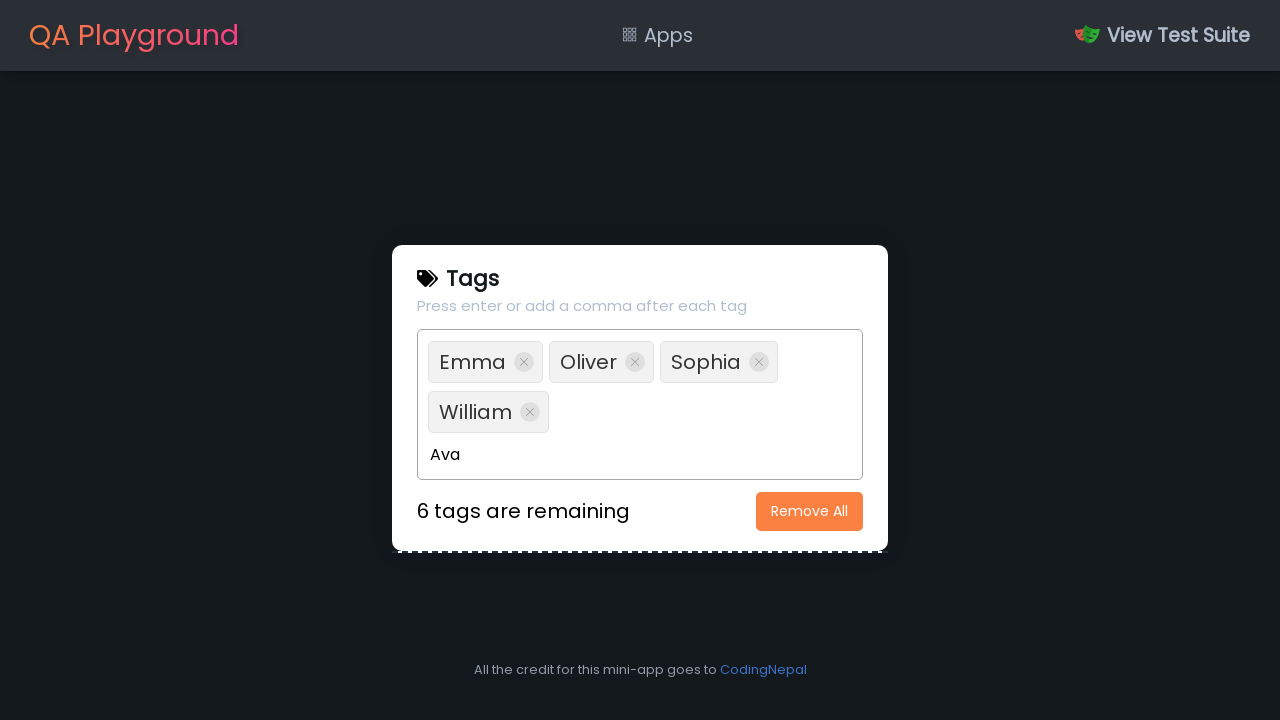

Pressed Enter to add tag 'Ava'
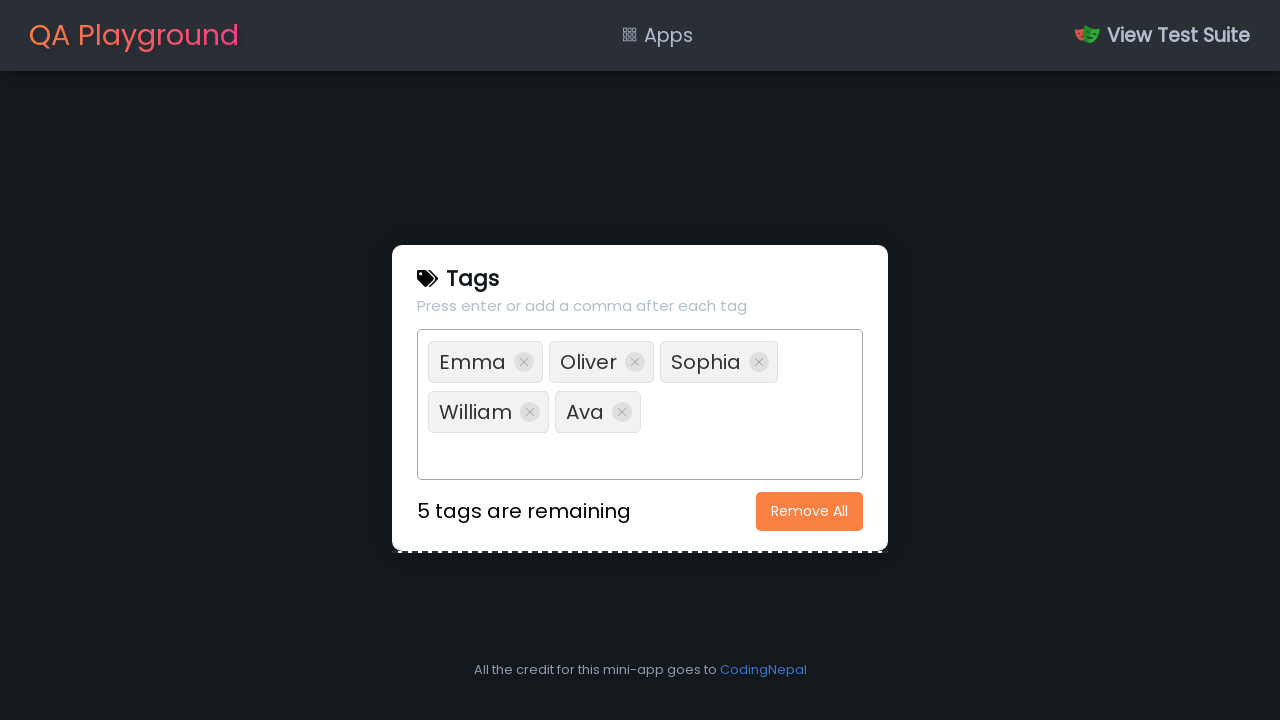

Waited 500ms for tag 'Ava' to be processed
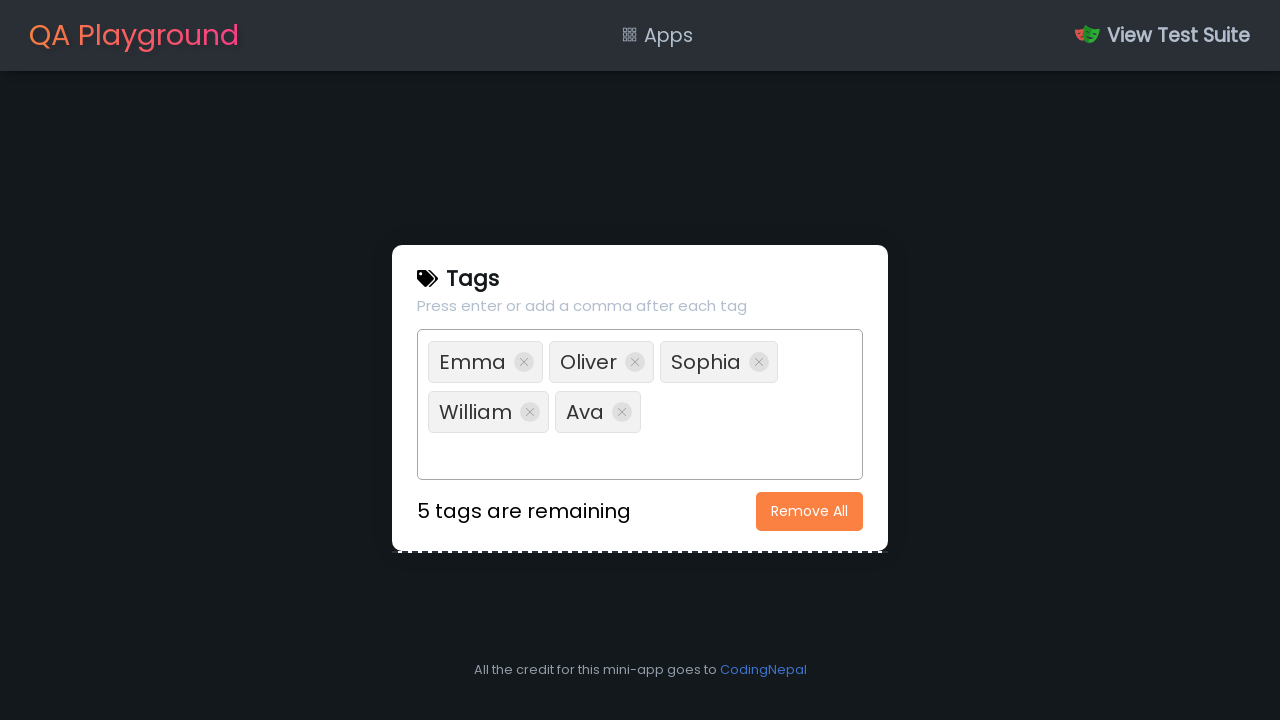

Filled input box with tag name 'James' on xpath=//div[@class='content']/ul/input
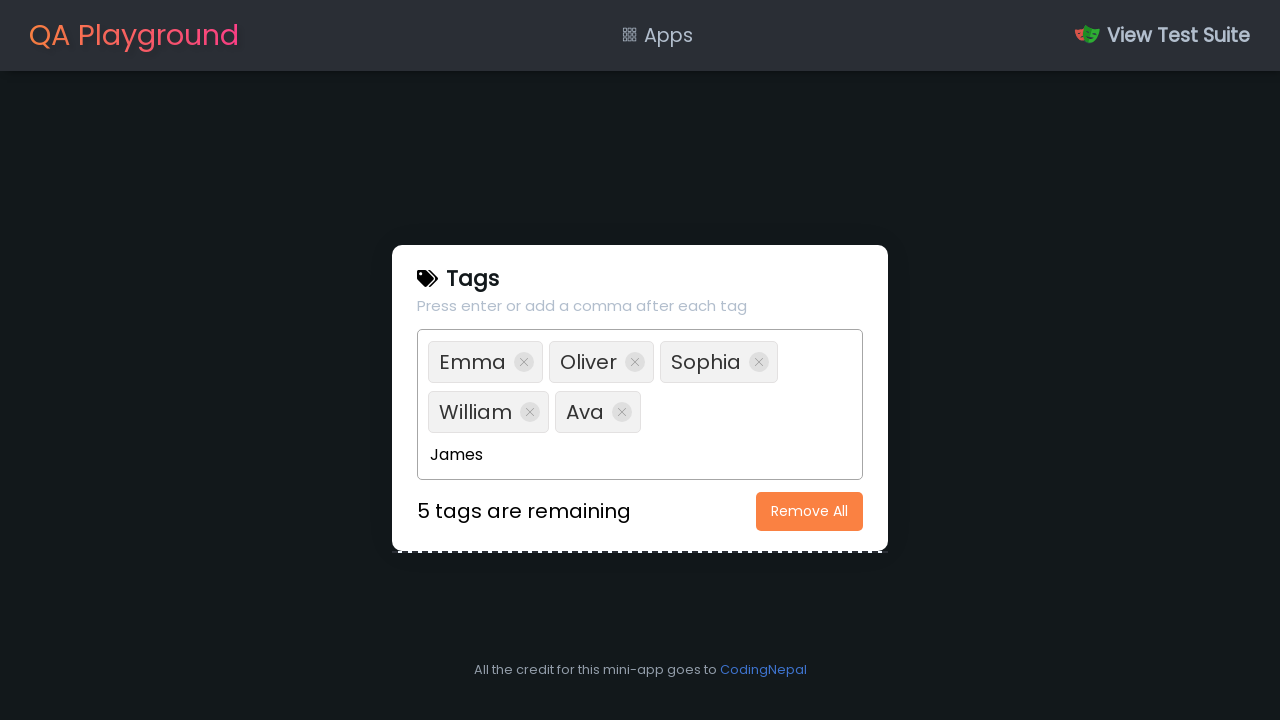

Pressed Enter to add tag 'James'
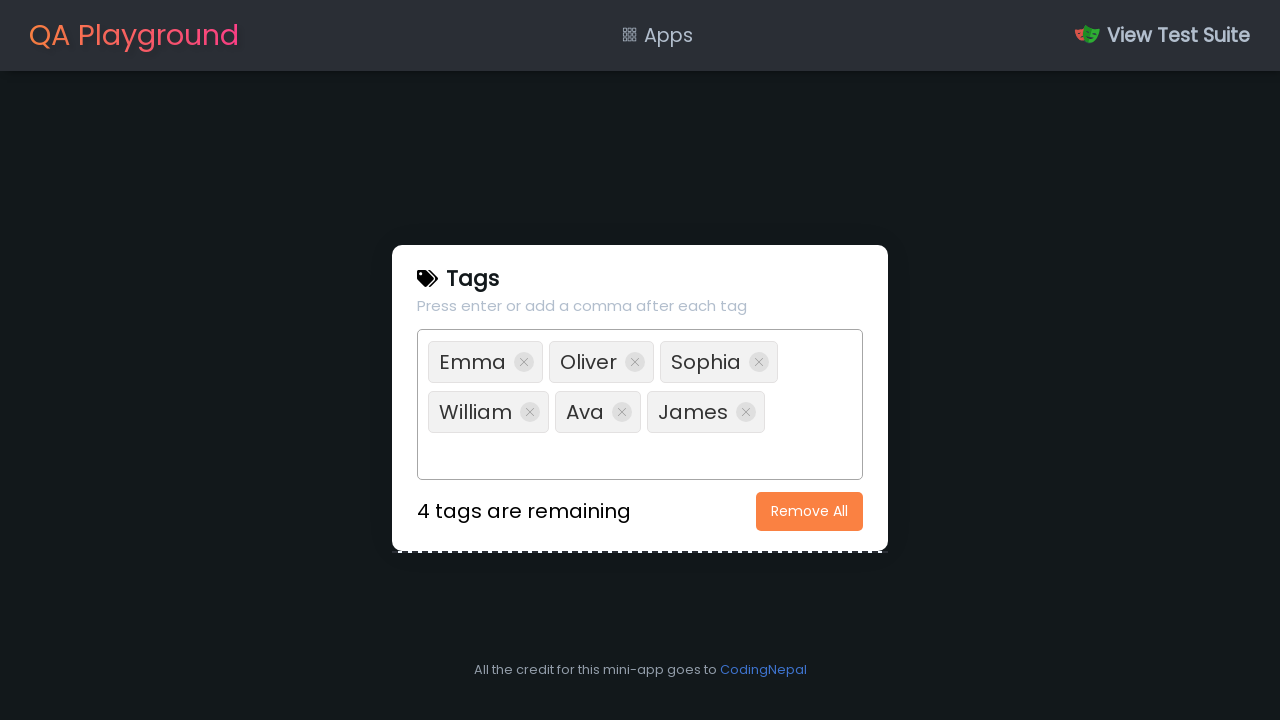

Waited 500ms for tag 'James' to be processed
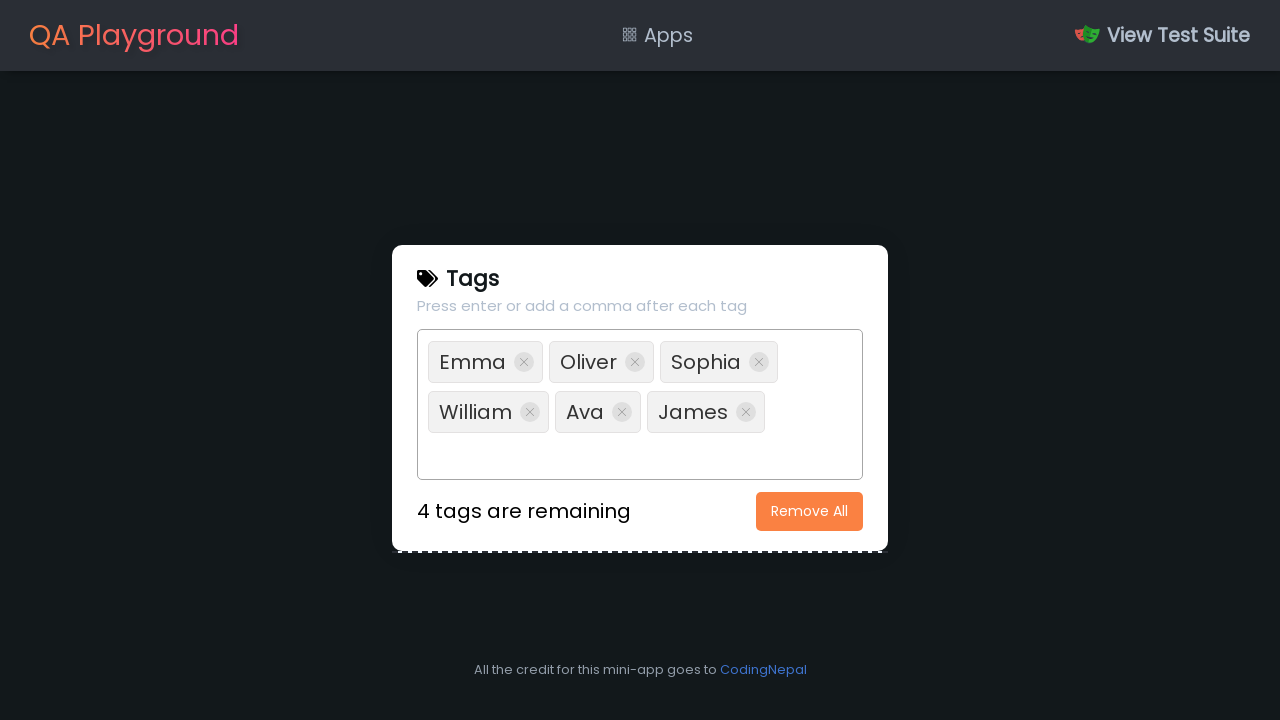

Filled input box with tag name 'Isabella' on xpath=//div[@class='content']/ul/input
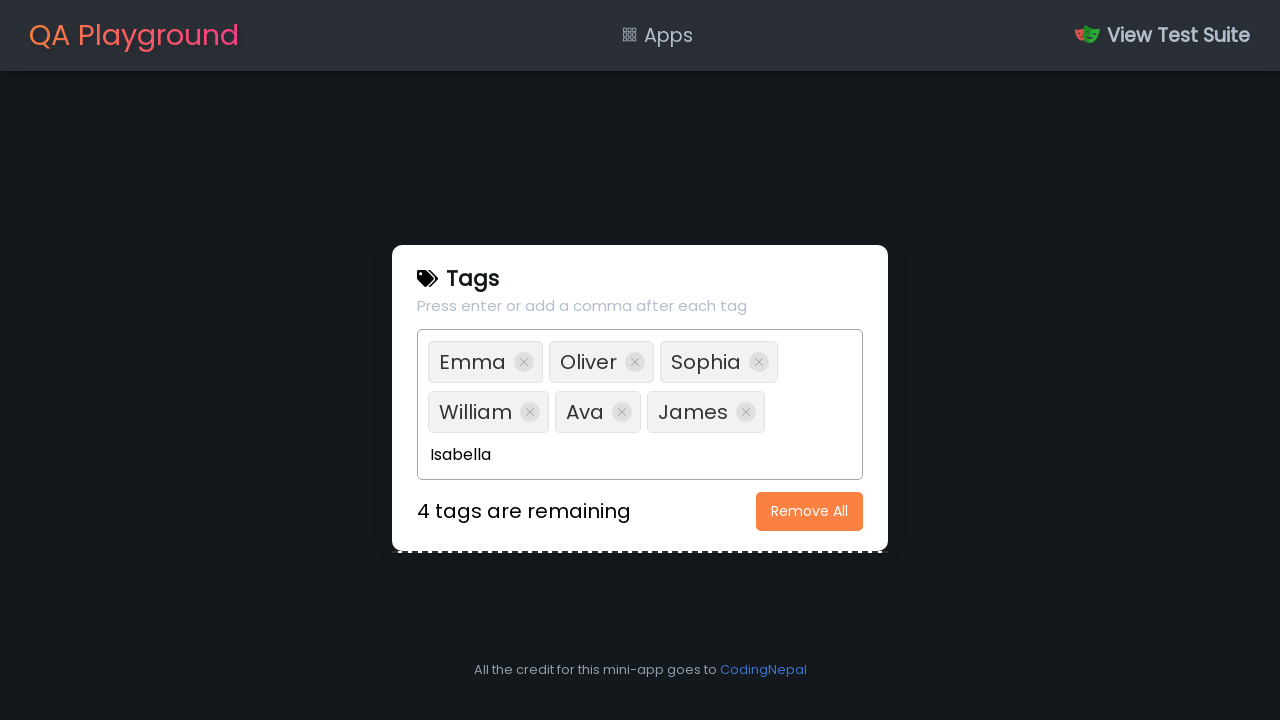

Pressed Enter to add tag 'Isabella'
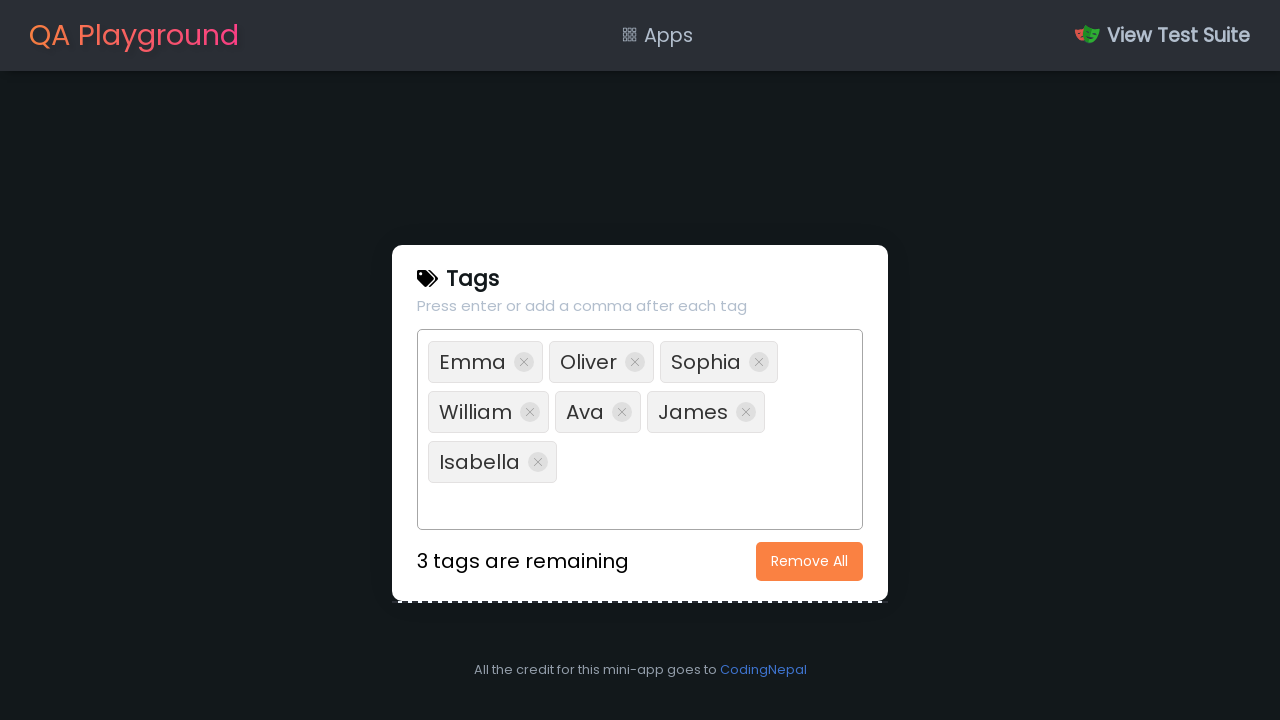

Waited 500ms for tag 'Isabella' to be processed
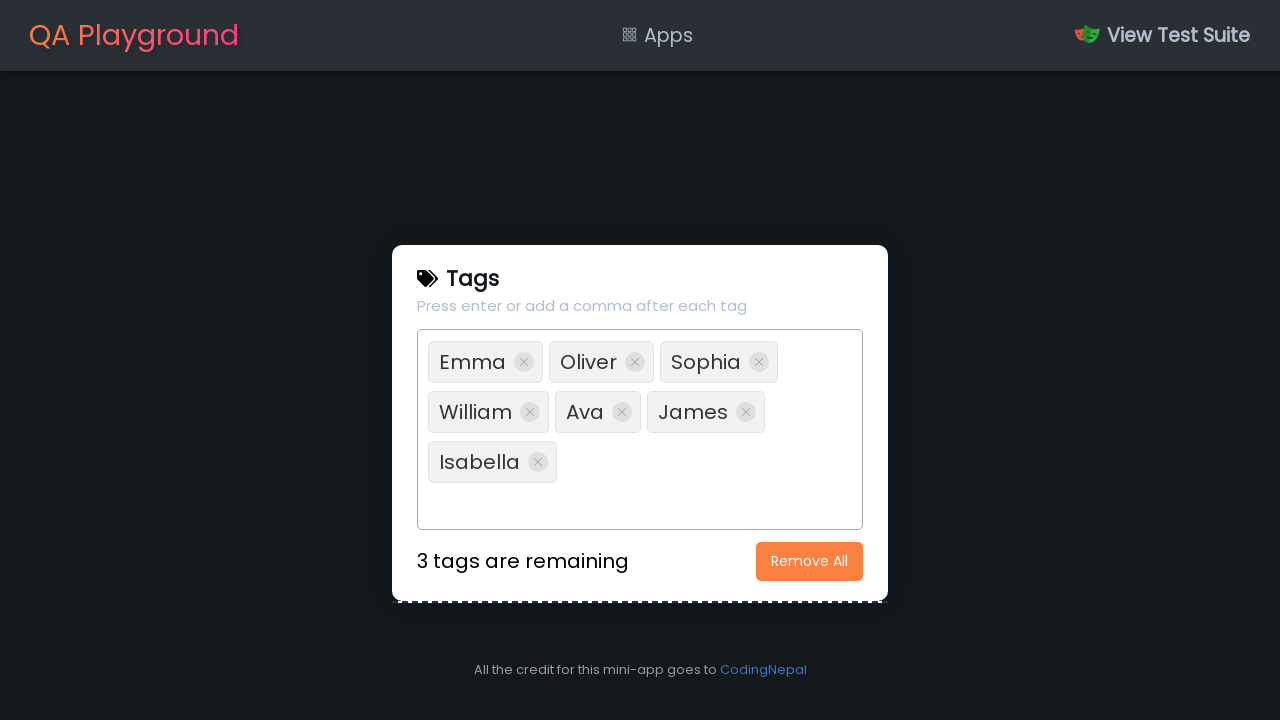

Filled input box with tag name 'Benjamin' on xpath=//div[@class='content']/ul/input
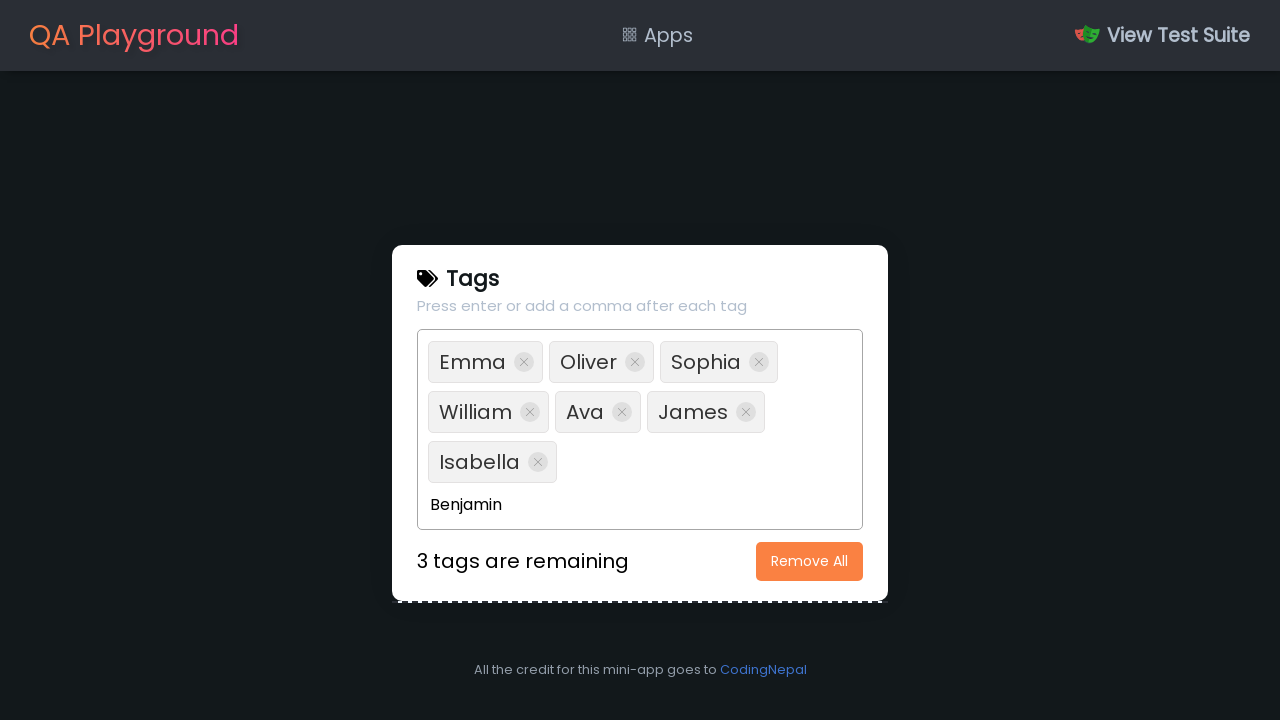

Pressed Enter to add tag 'Benjamin'
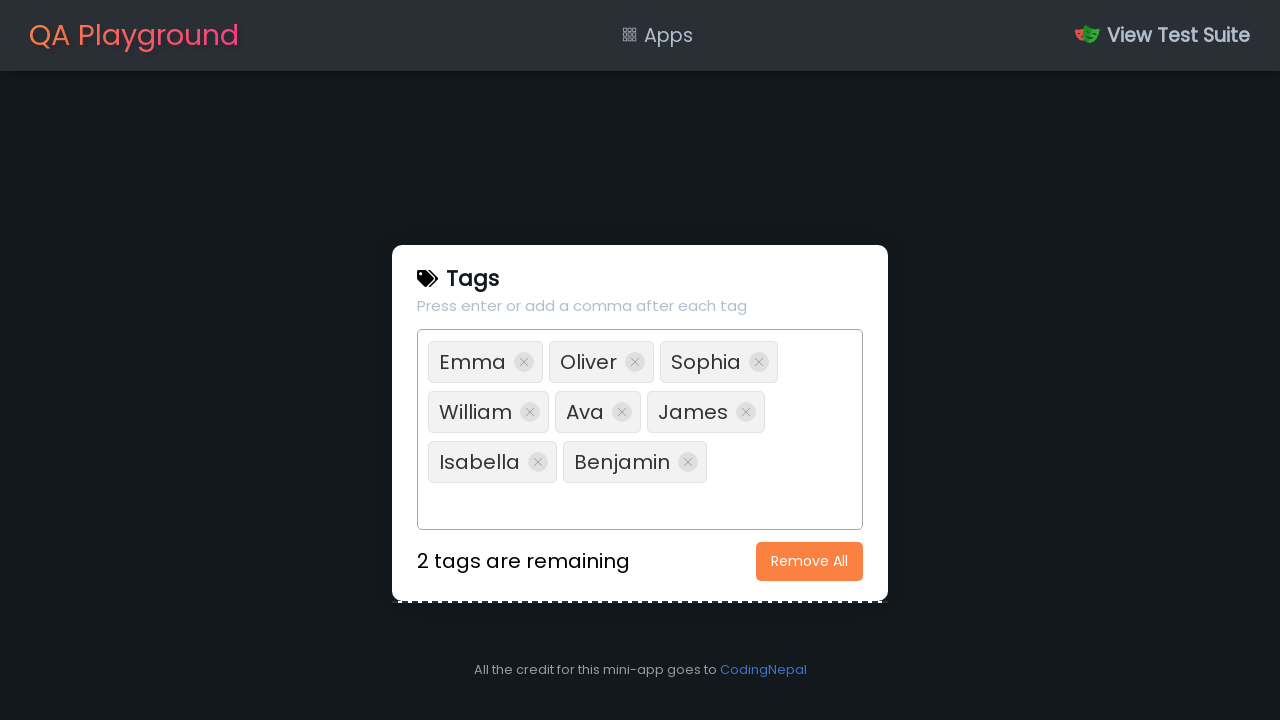

Waited 500ms for tag 'Benjamin' to be processed
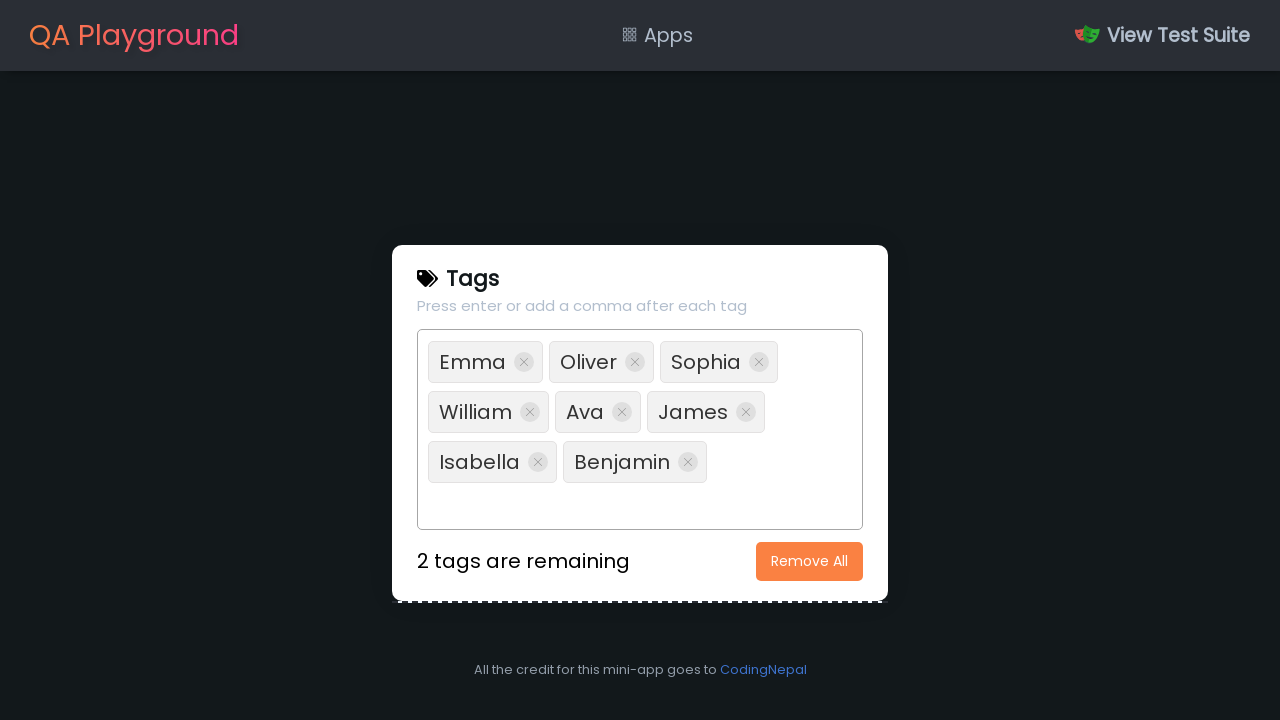

Filled input box with tag name 'Mia' on xpath=//div[@class='content']/ul/input
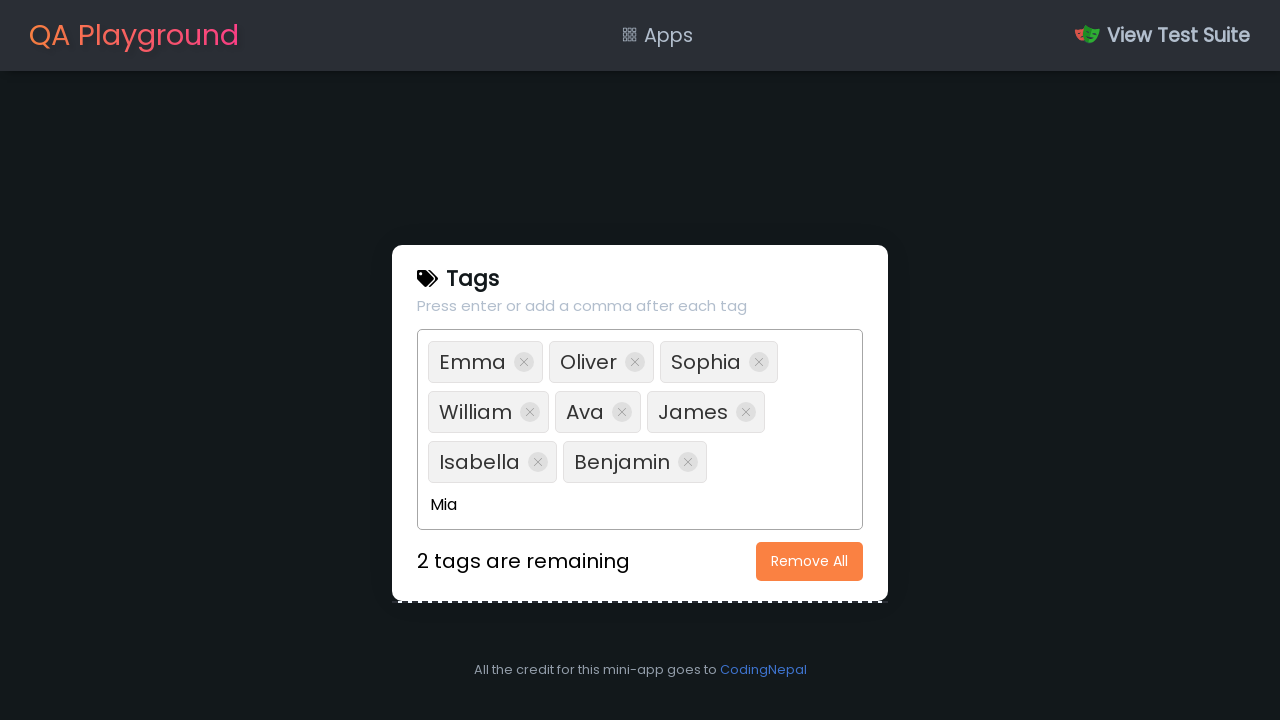

Pressed Enter to add tag 'Mia'
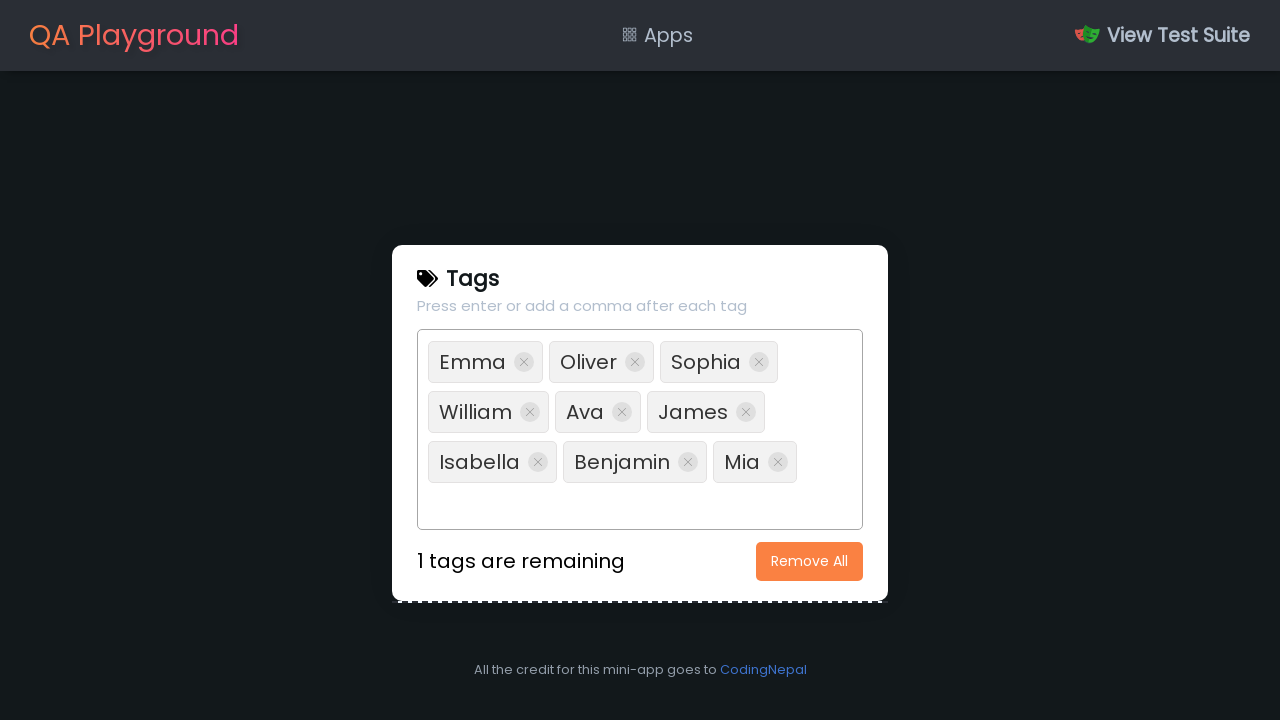

Waited 500ms for tag 'Mia' to be processed
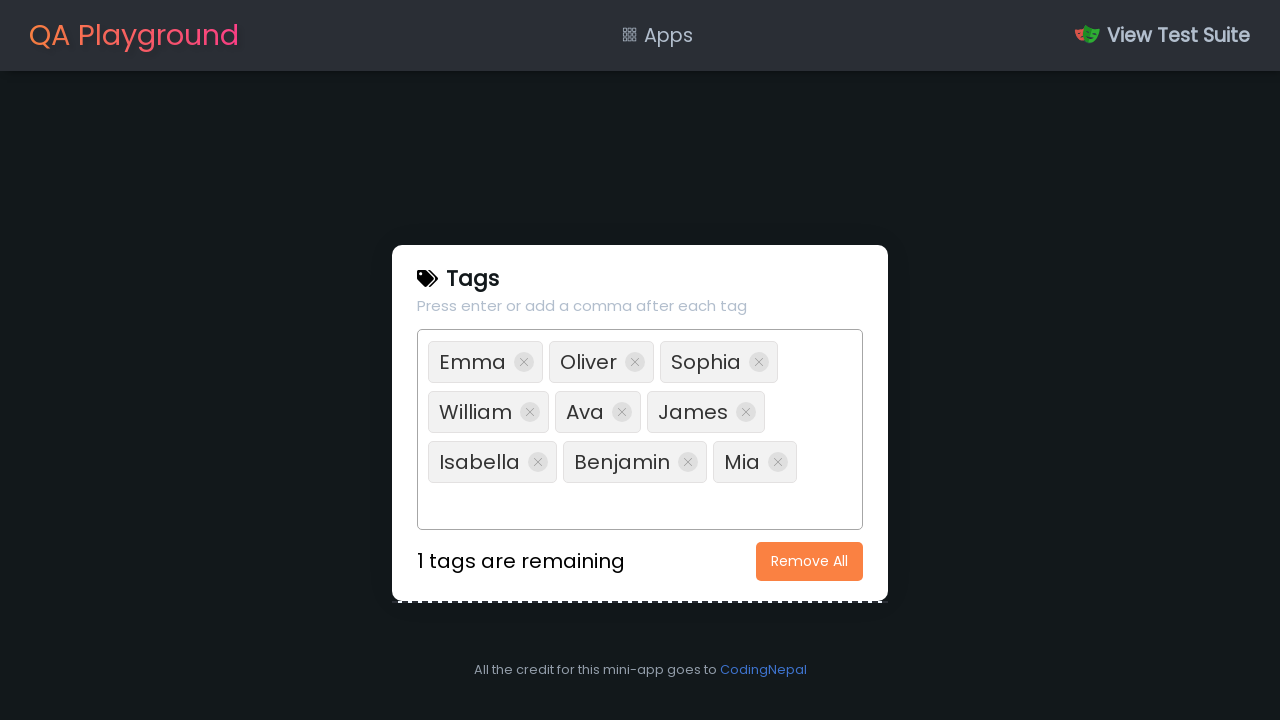

Filled input box with tag name 'Lucas' on xpath=//div[@class='content']/ul/input
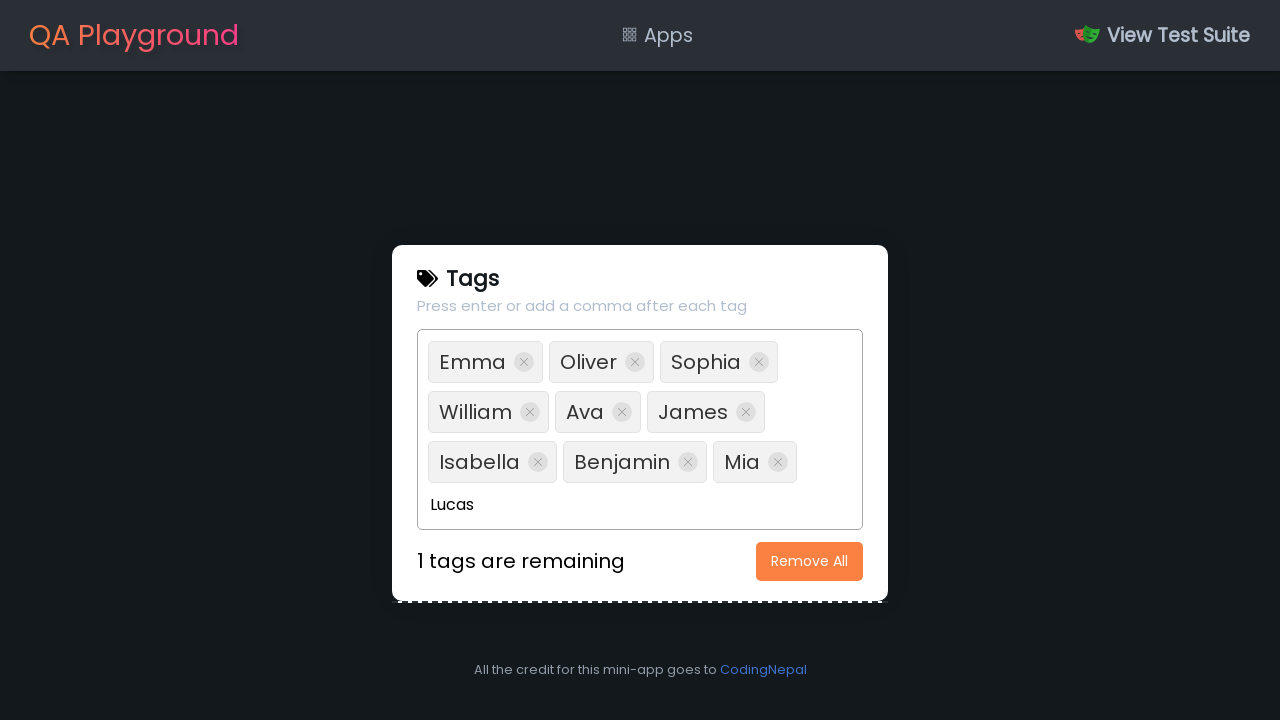

Pressed Enter to add tag 'Lucas'
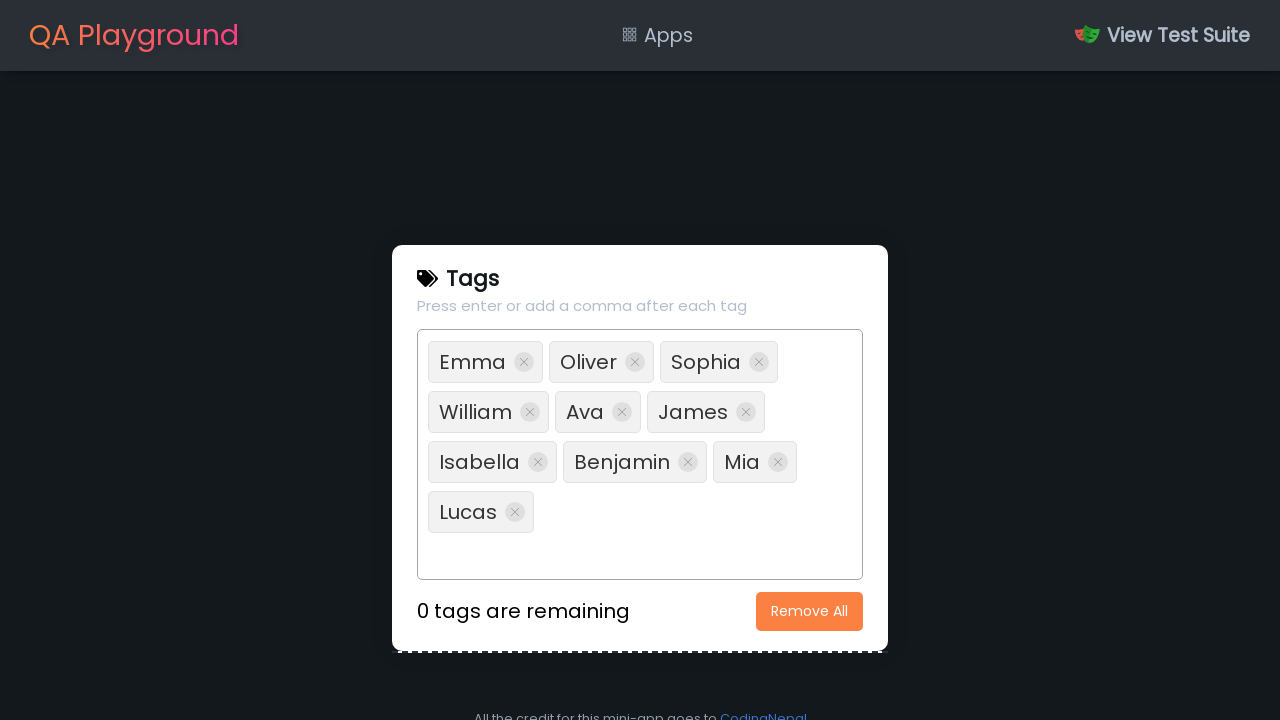

Waited 500ms for tag 'Lucas' to be processed
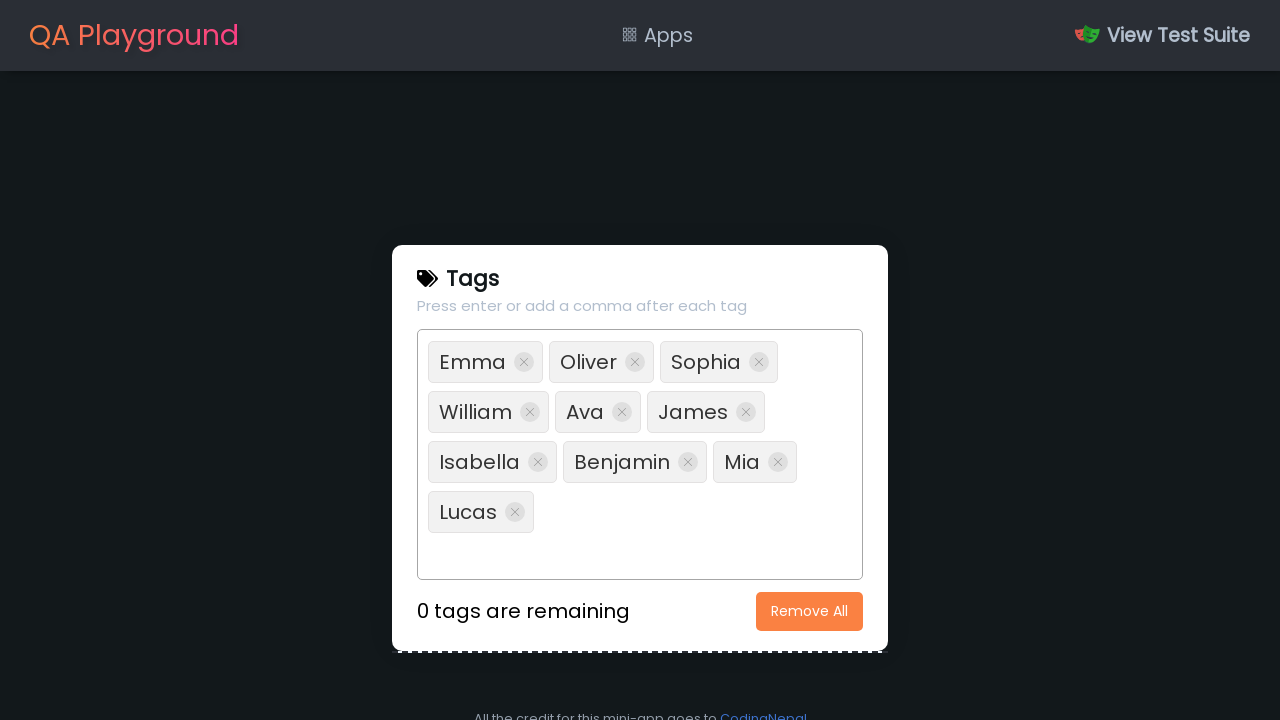

Retrieved pending tag count: 0
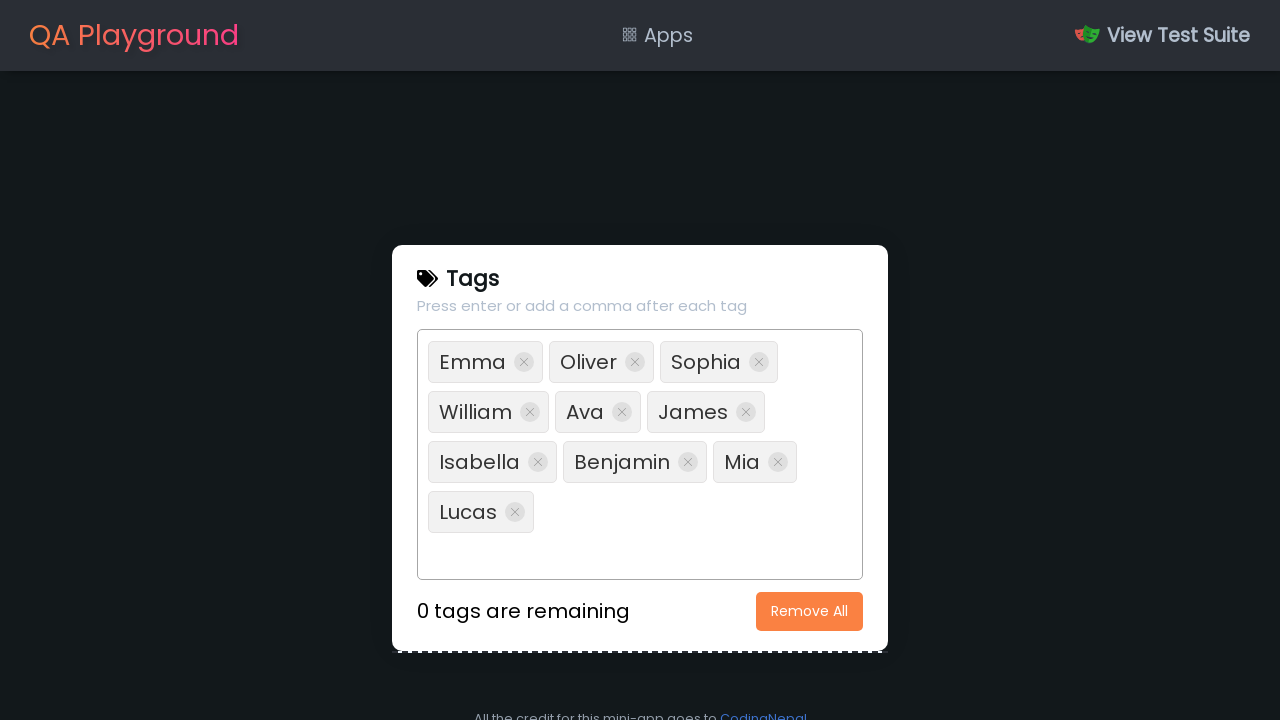

Verified that pending tag count is 0
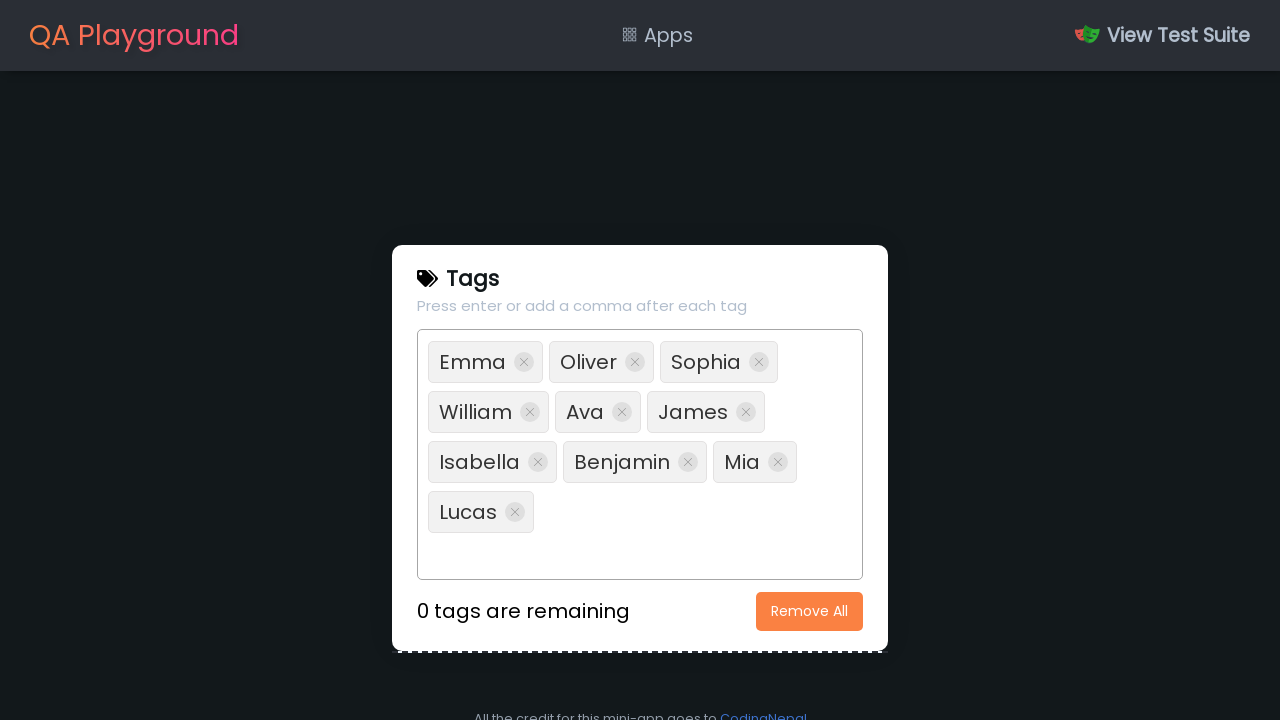

Clicked 'Remove All' button again to clear all added tags at (810, 611) on xpath=//button[contains(text(),'Remove All')]
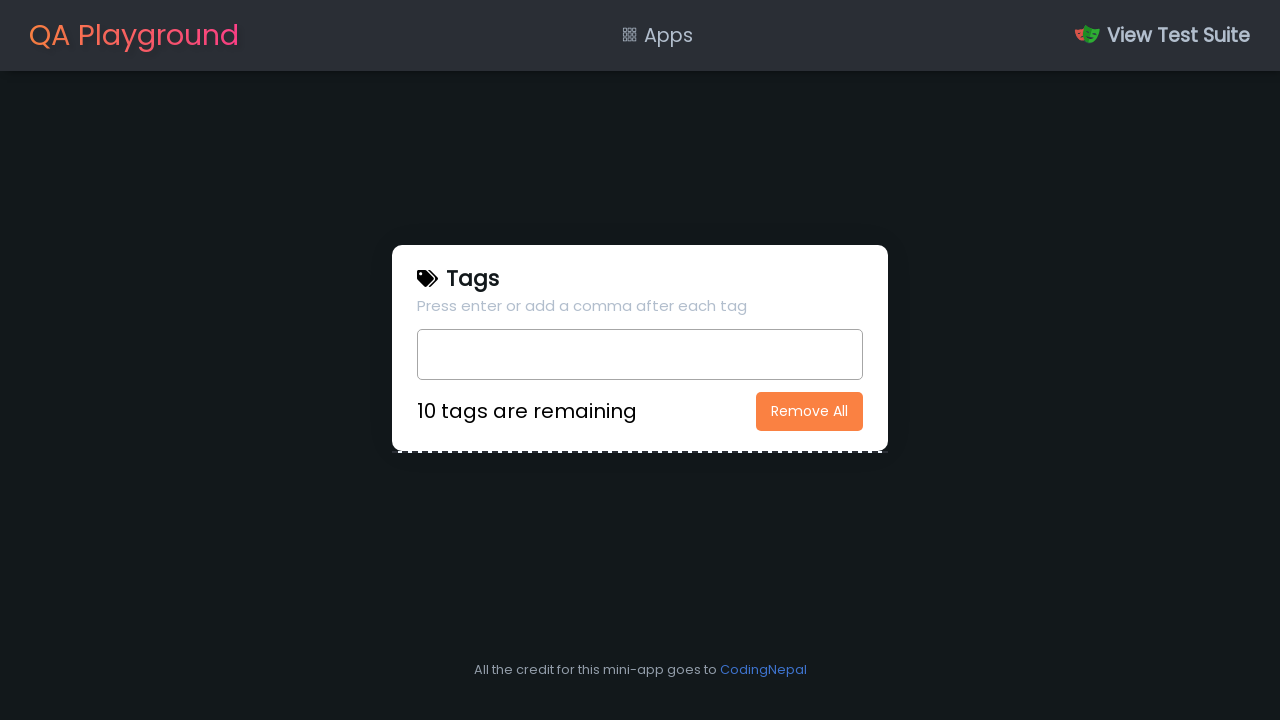

Filled input box with script tag to test XSS prevention on xpath=//div[@class='content']/ul/input
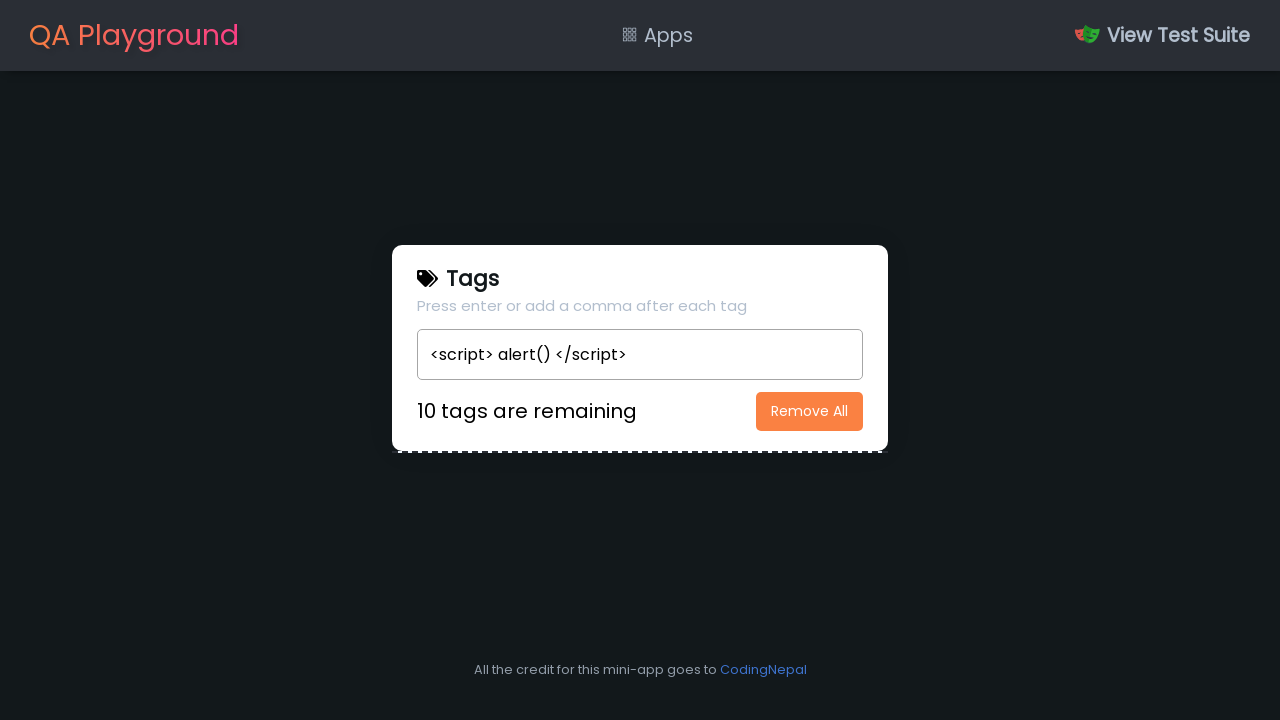

Pressed Enter to attempt adding the script tag
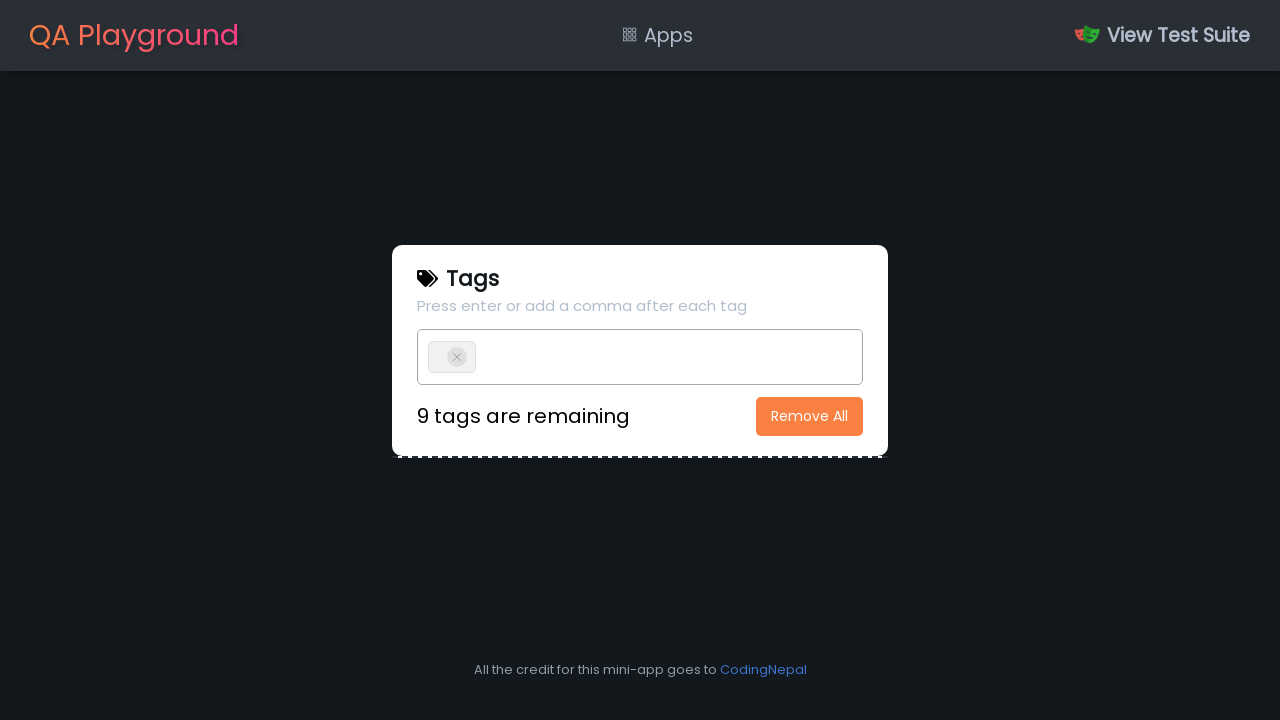

Retrieved the HTML content of the added tag to verify XSS sanitization
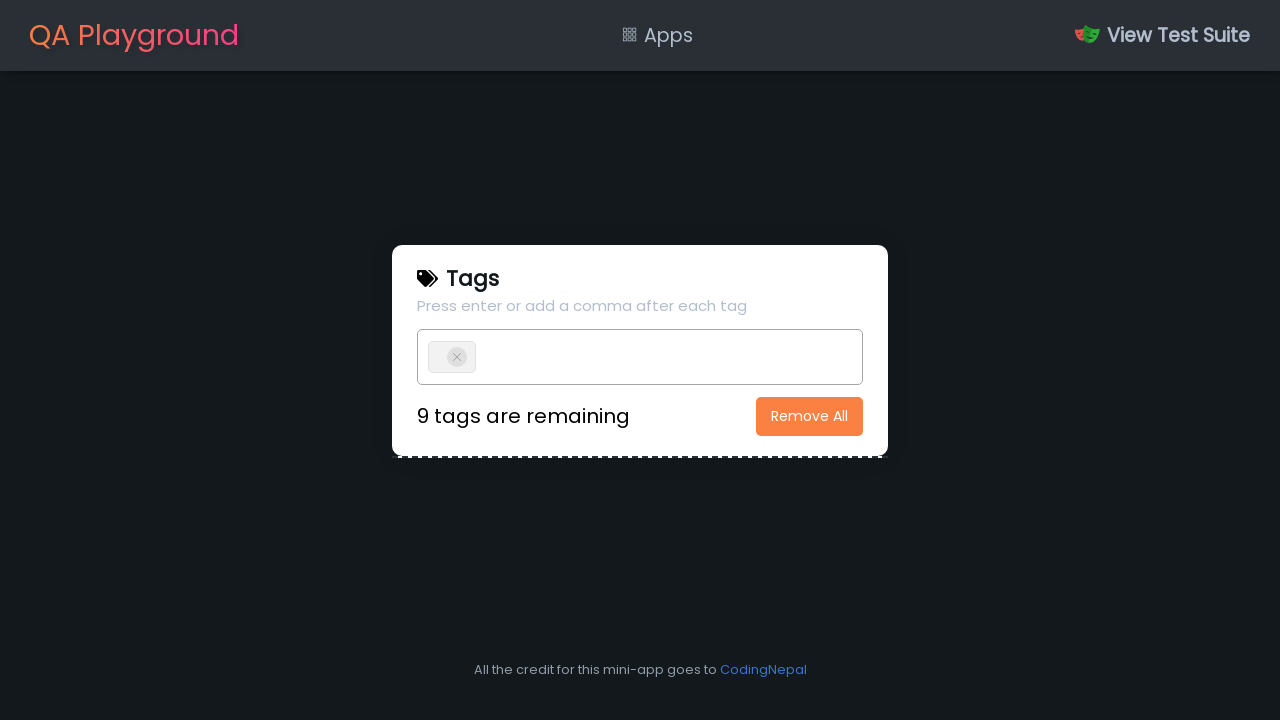

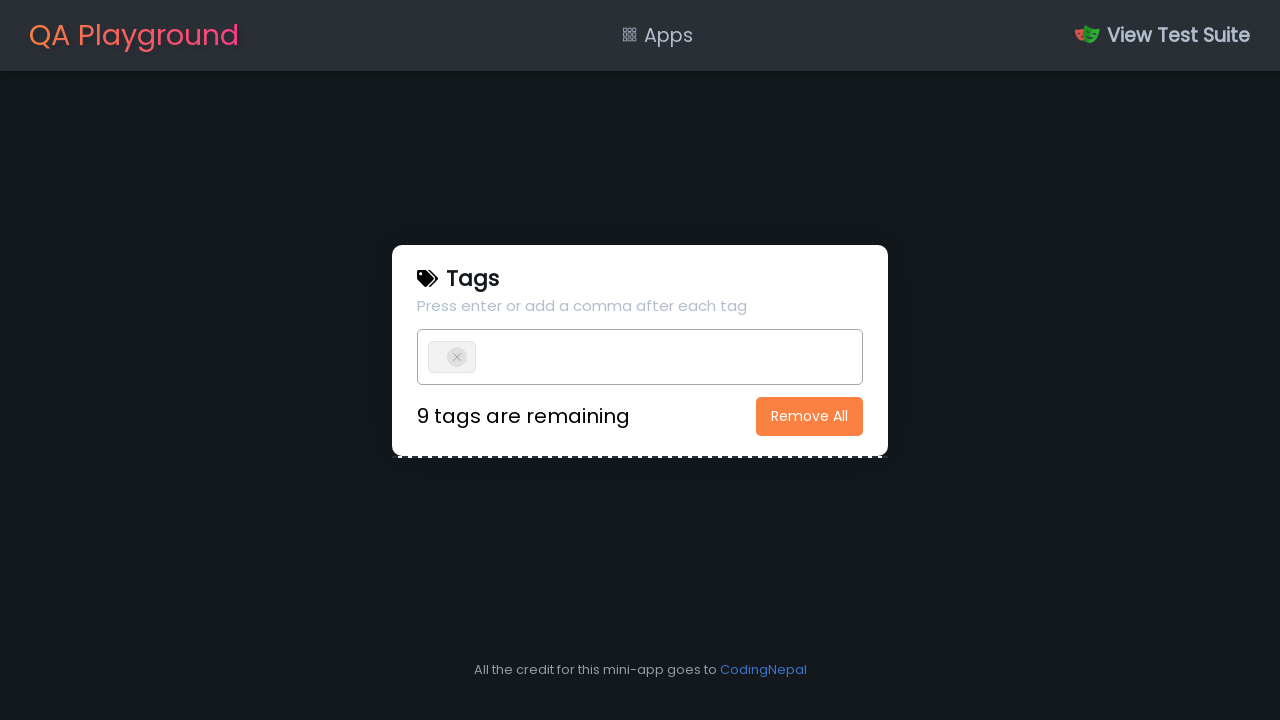